Tests the betting amount buttons on a roulette page by clicking sum buttons (+0.01, +0.1, +1, +10, +100) and multiply buttons (clear, 1/2, x2) to verify they correctly modify the bet amount field.

Starting URL: https://csgoempire.gg/roulette

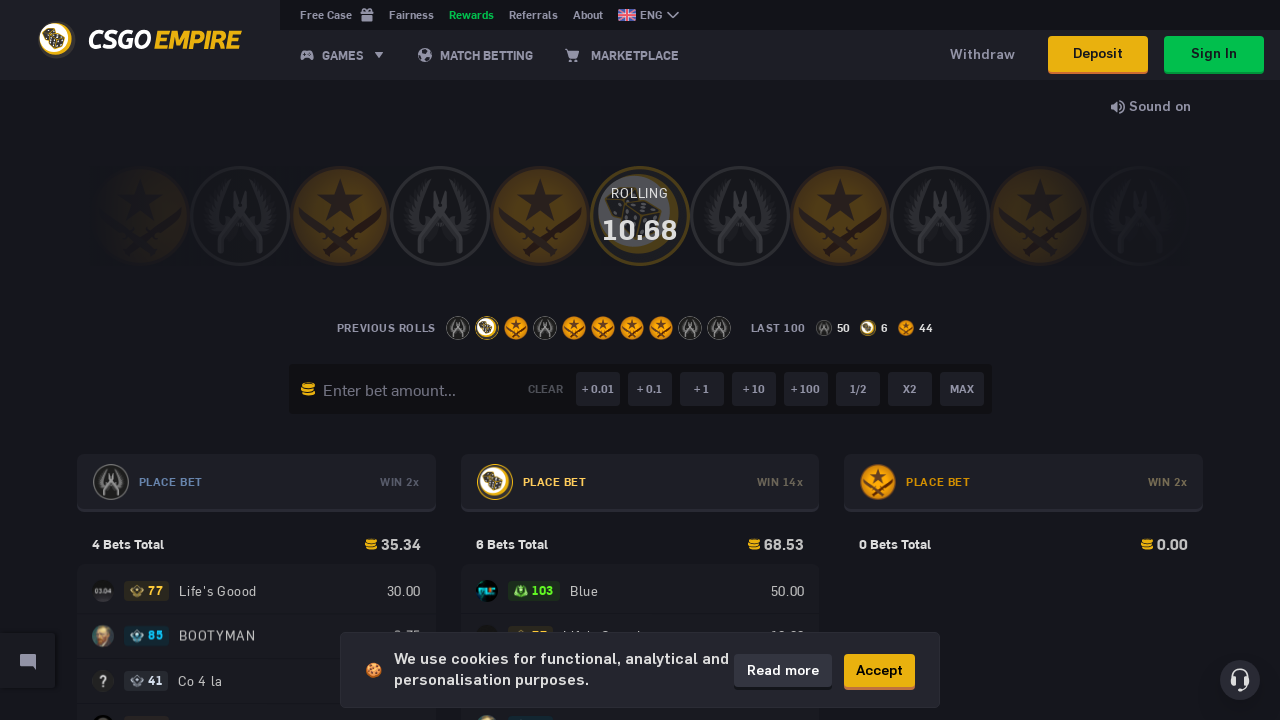

Waited for bet amount input field to be available
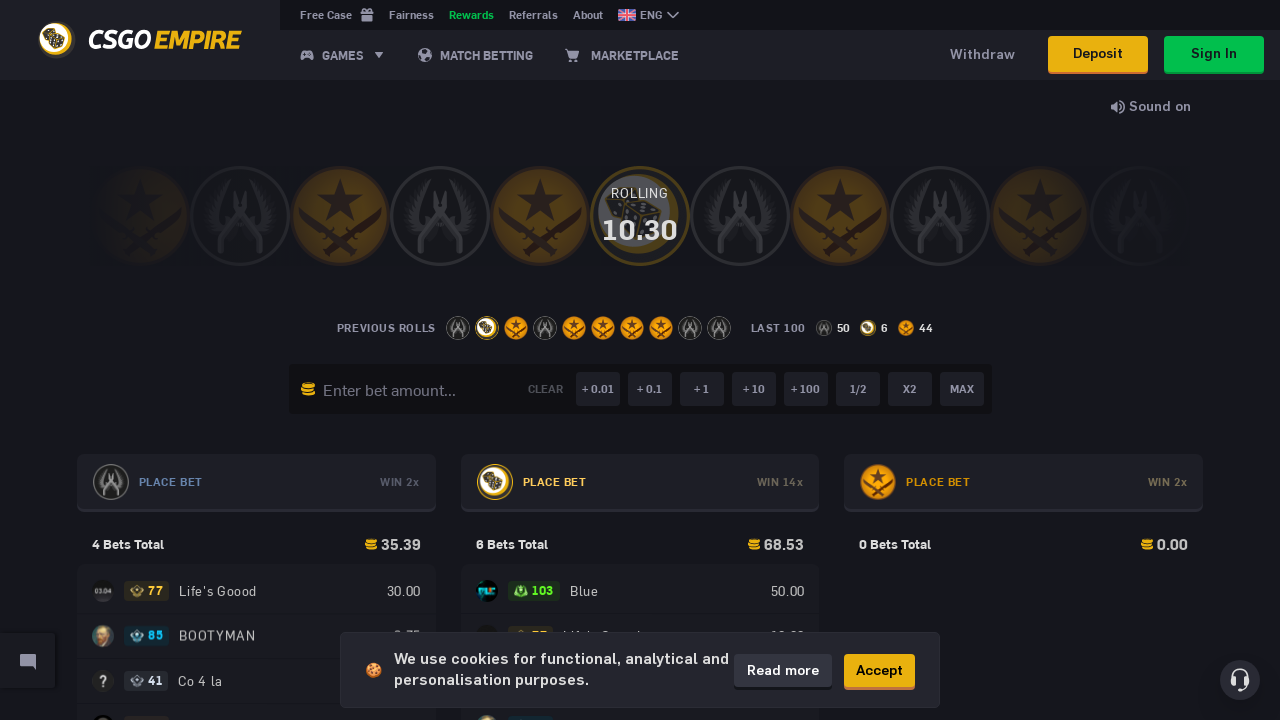

Clicked sum button +0.01 (test_id: roulette-bet-input-+0.01) at (598, 389) on button[data-testid='roulette-bet-input-+0.01']
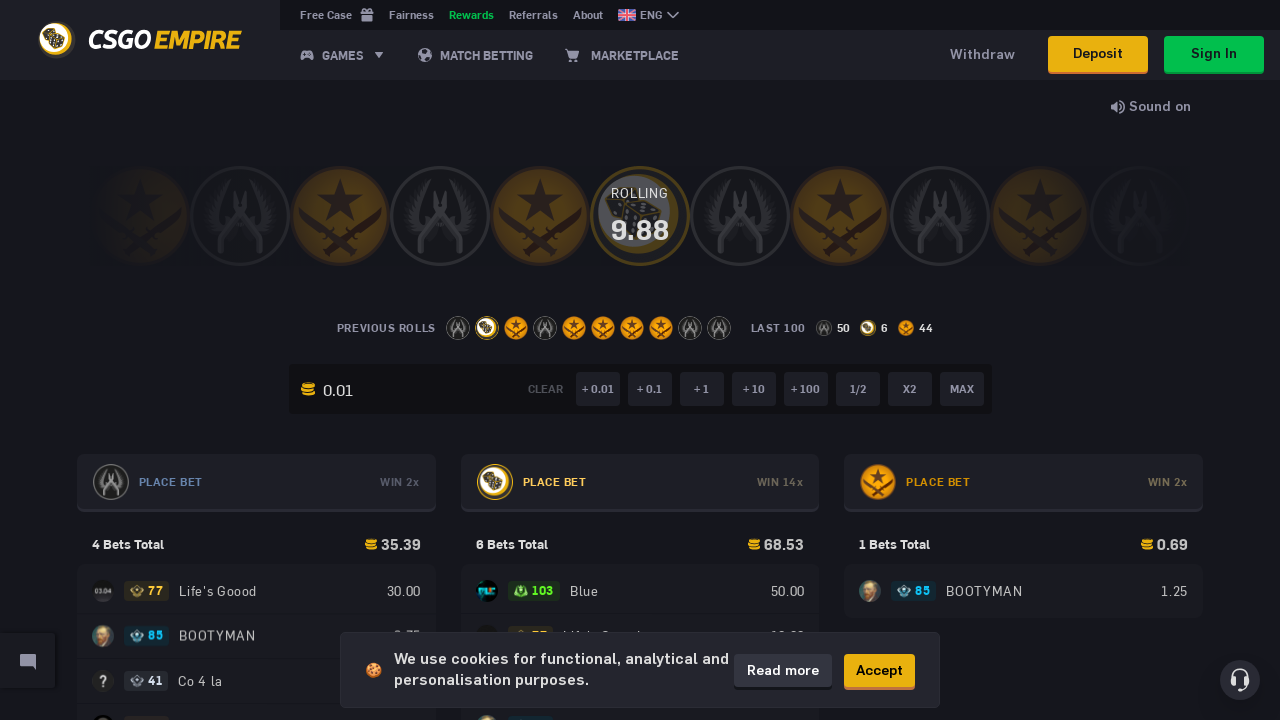

Waited 200ms after clicking +0.01 button
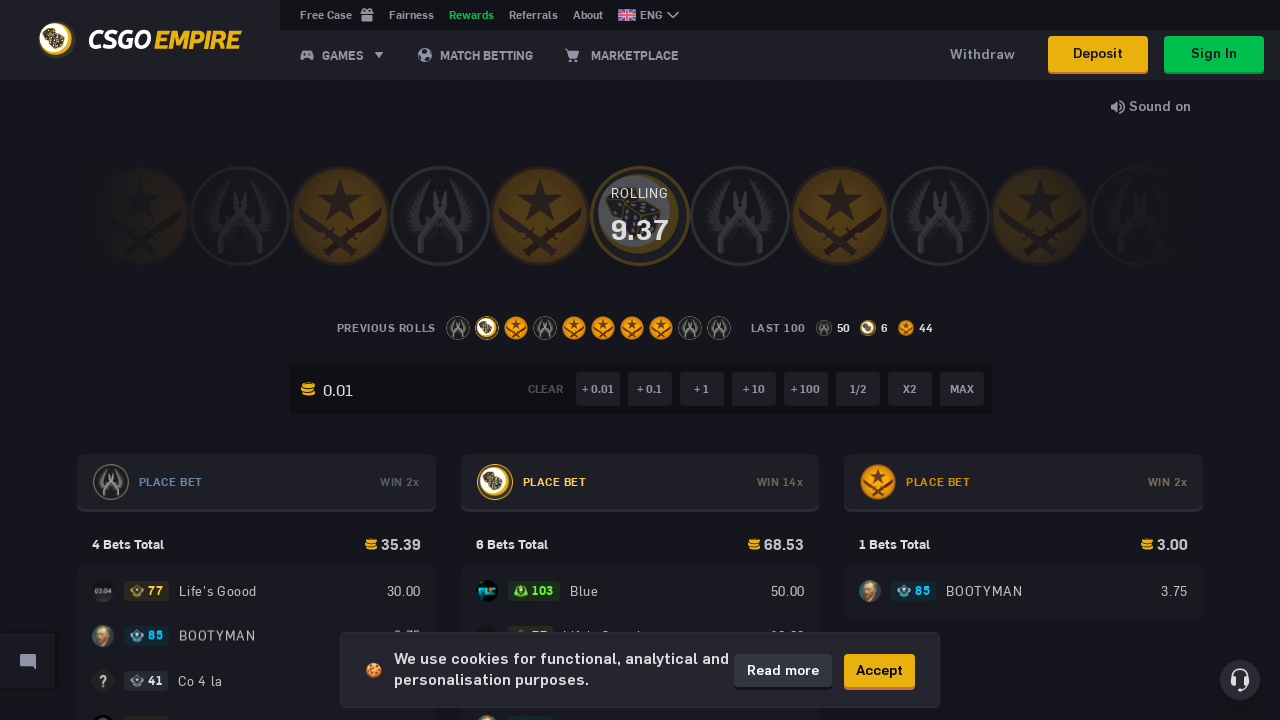

Clicked sum button +0.1 (test_id: roulette-bet-input-+0.1) at (650, 389) on button[data-testid='roulette-bet-input-+0.1']
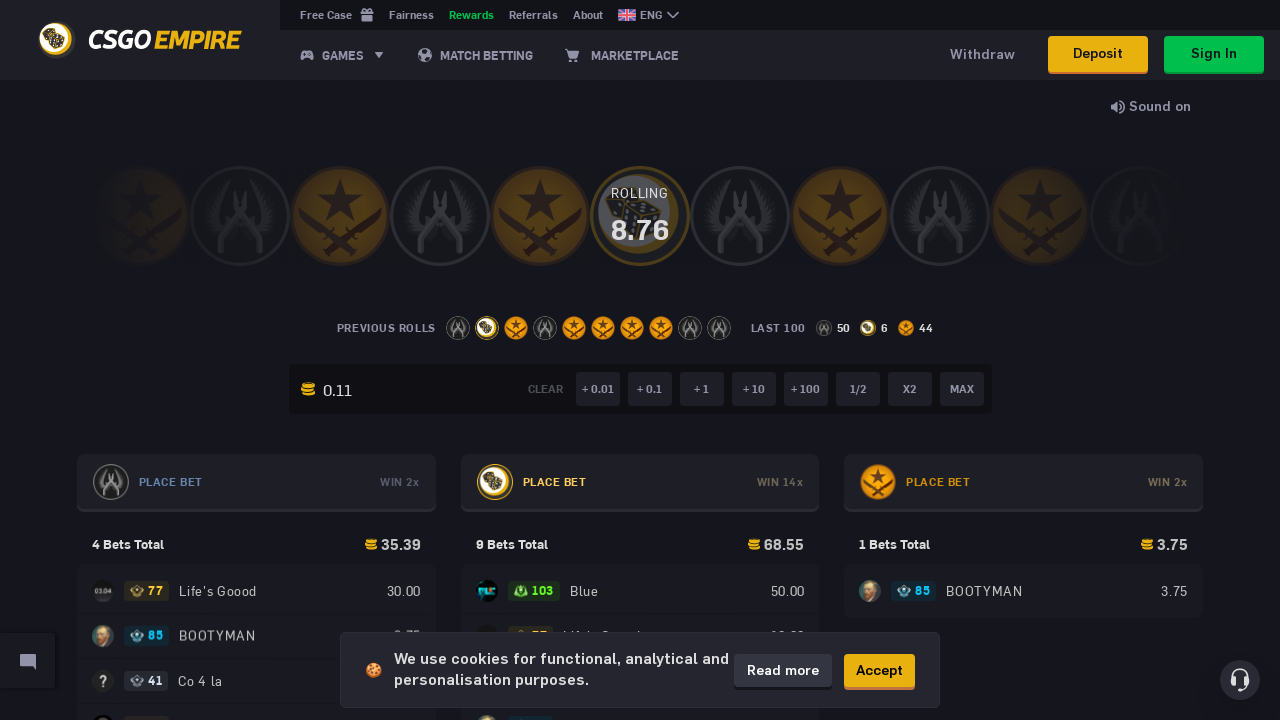

Waited 200ms after clicking +0.1 button
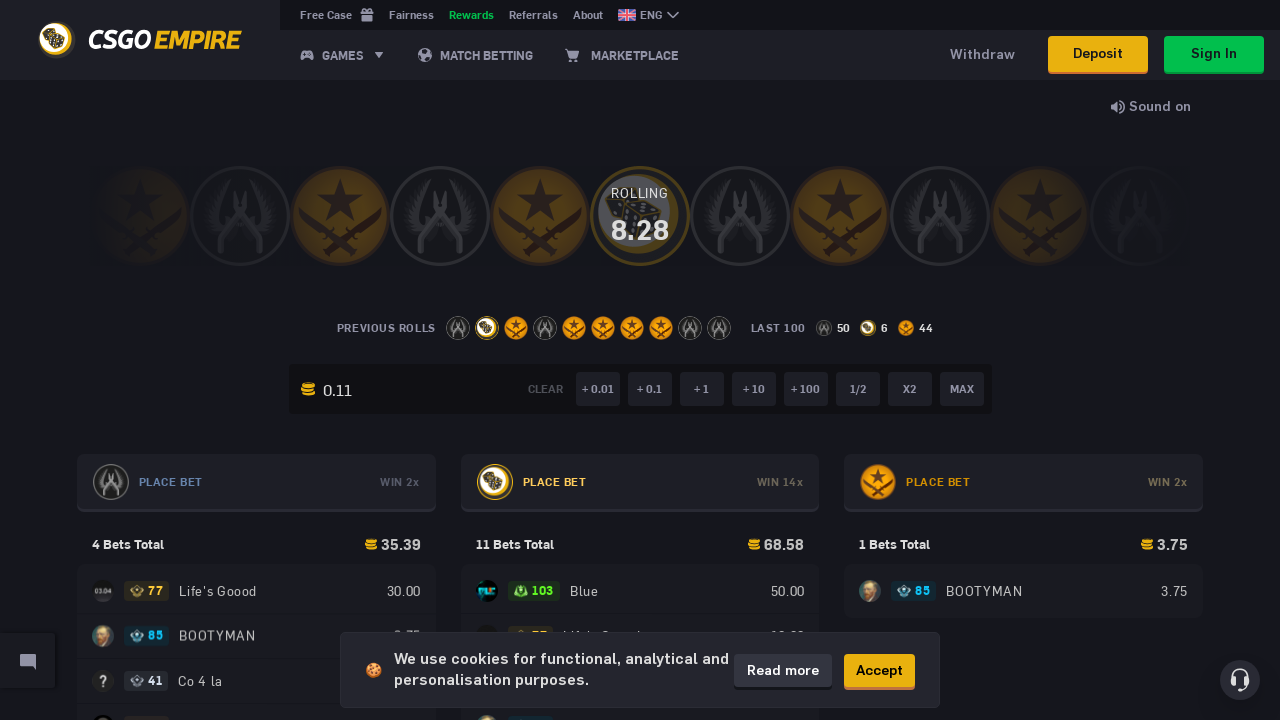

Clicked sum button +1 (test_id: roulette-bet-input-+1) at (702, 389) on button[data-testid='roulette-bet-input-+1']
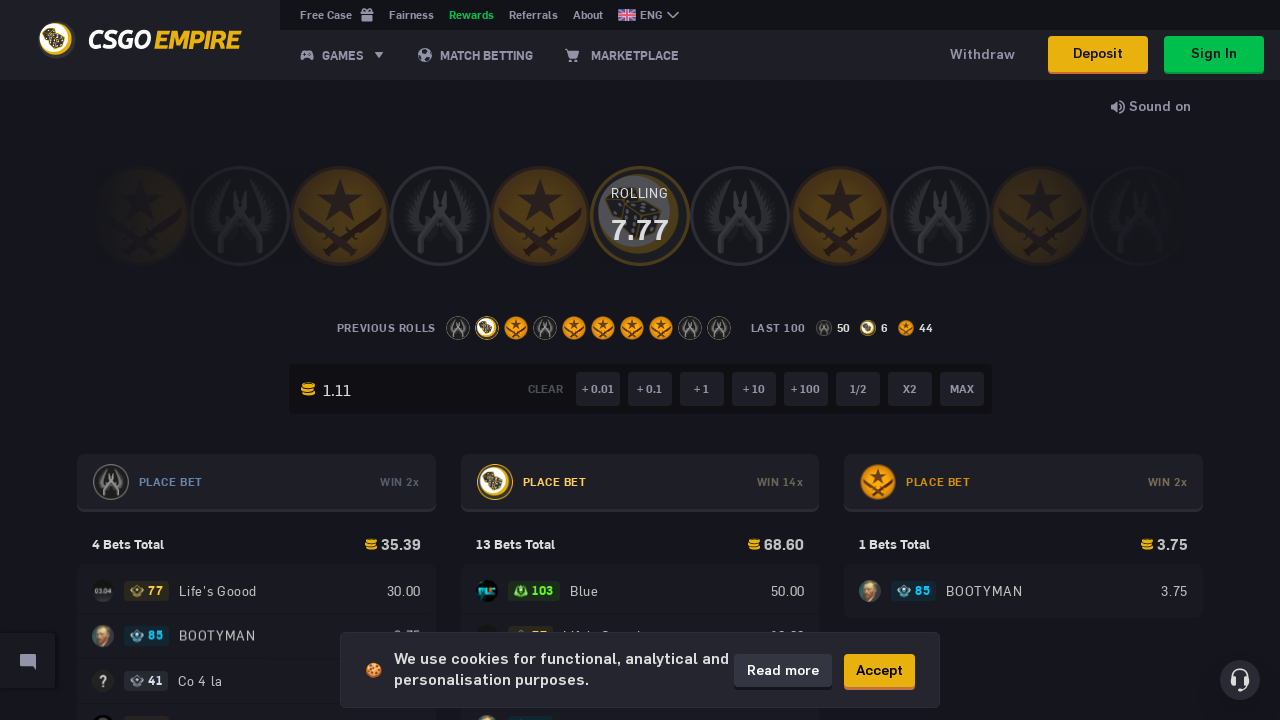

Waited 200ms after clicking +1 button
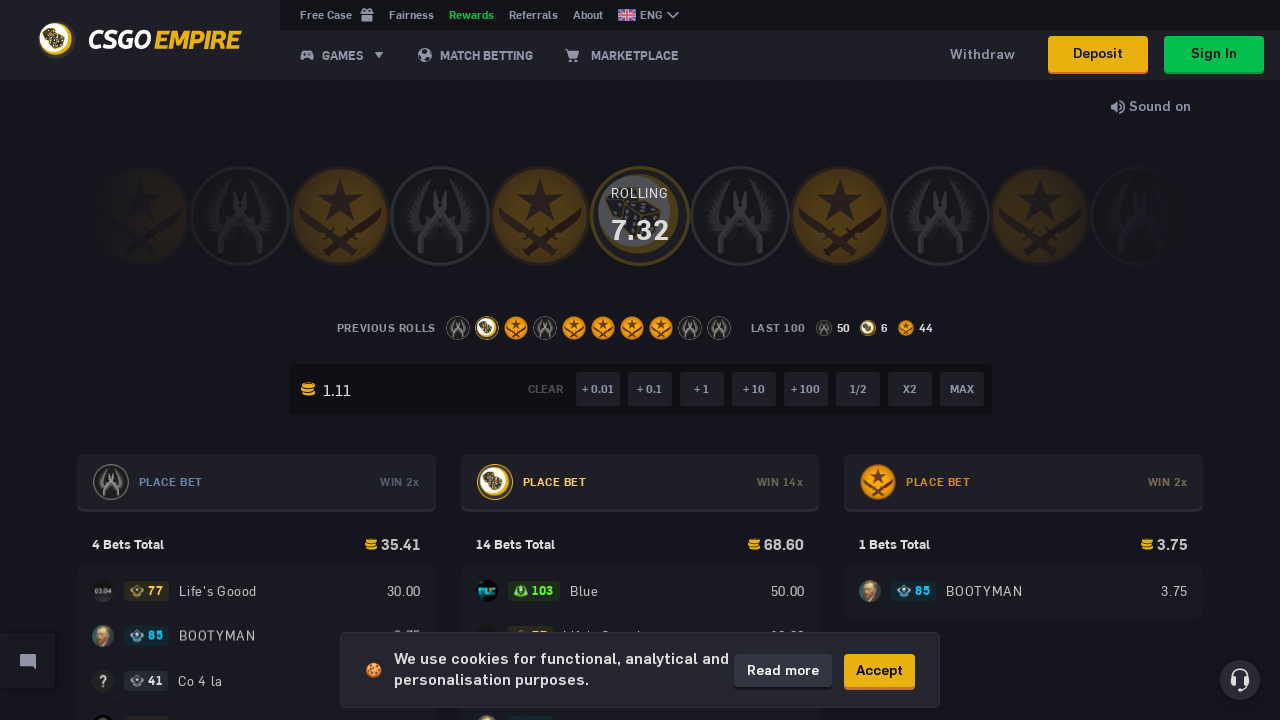

Clicked sum button +10 (test_id: roulette-bet-input-+10) at (754, 389) on button[data-testid='roulette-bet-input-+10']
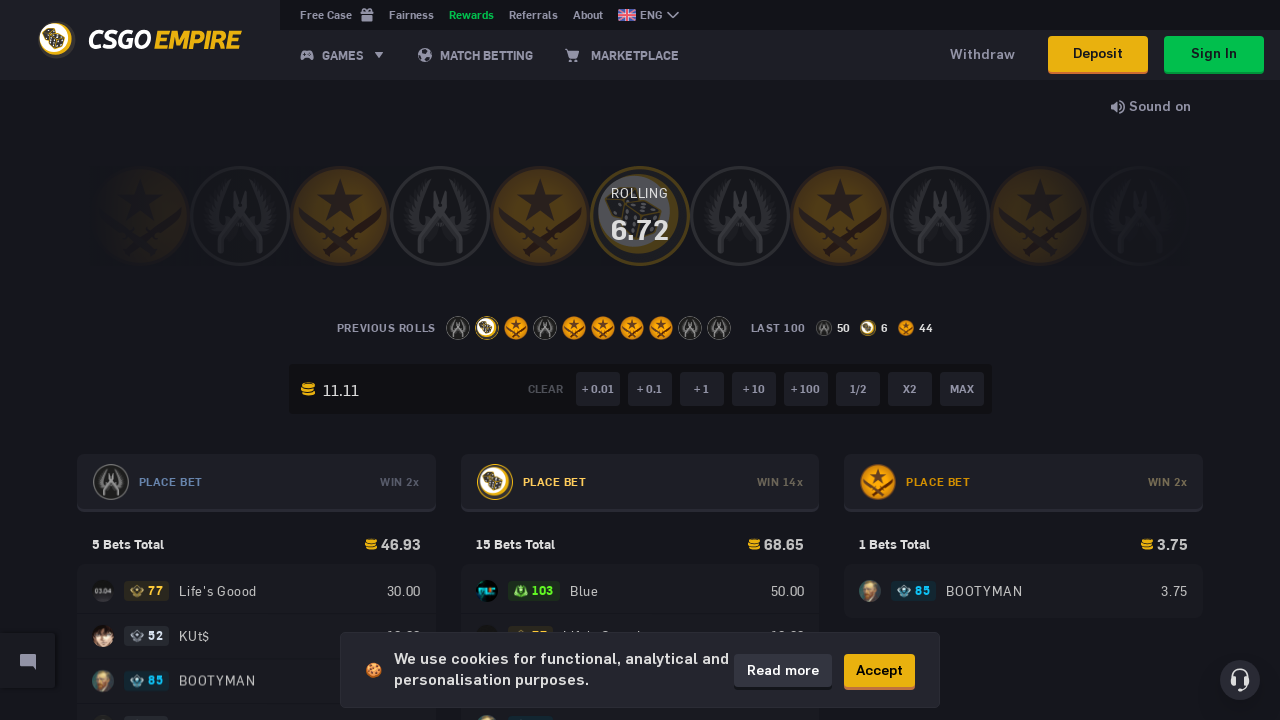

Waited 200ms after clicking +10 button
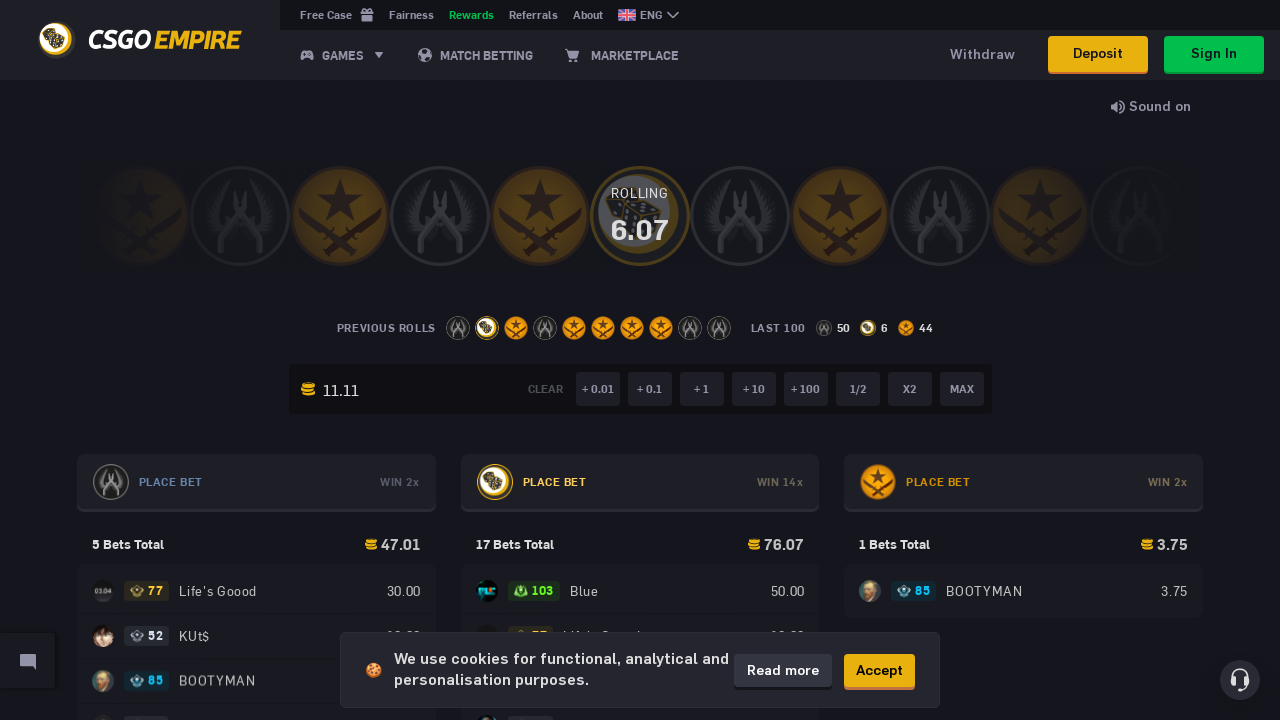

Clicked sum button +100 (test_id: roulette-bet-input-+100) at (806, 389) on button[data-testid='roulette-bet-input-+100']
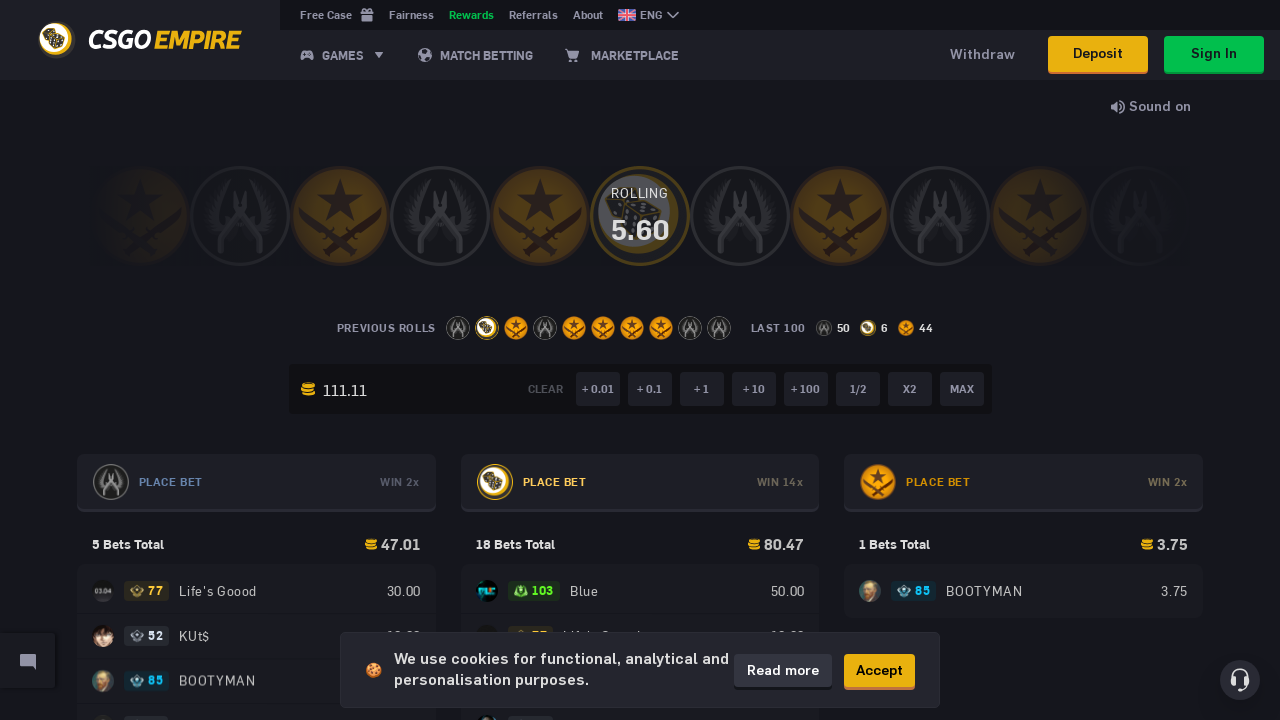

Waited 200ms after clicking +100 button
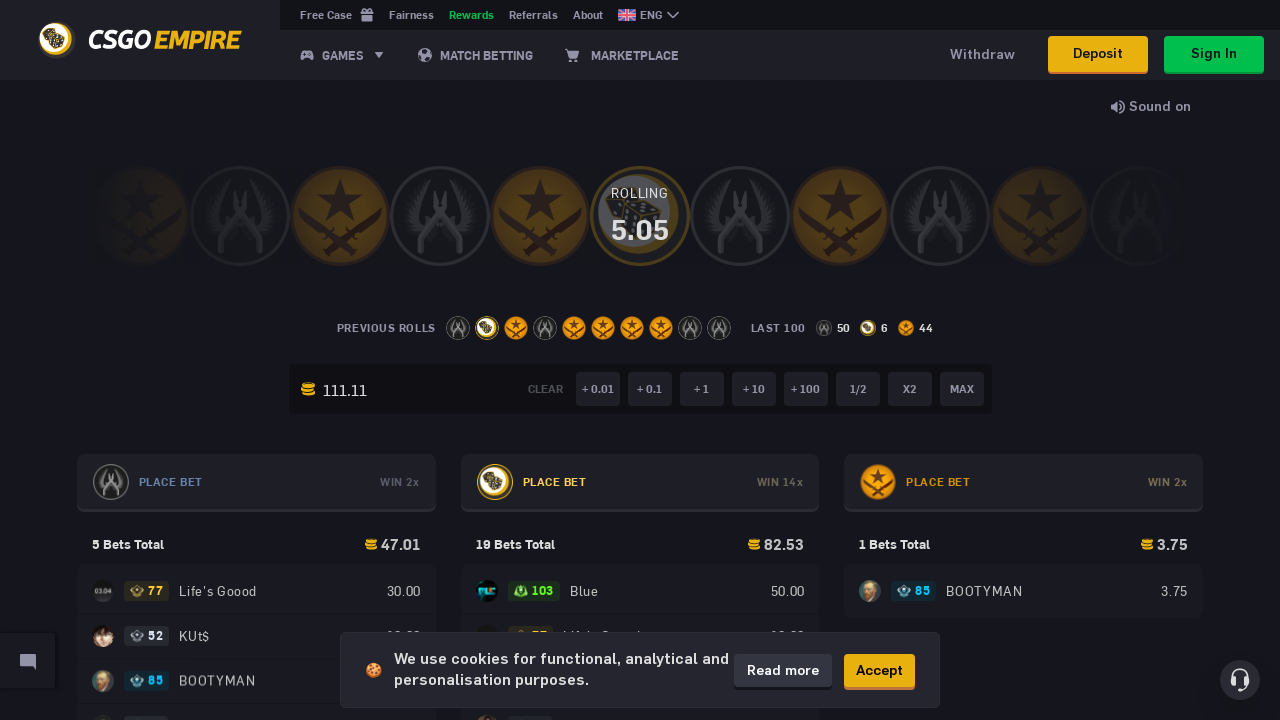

Clicked multiply button (test_id: roulette-bet-input-clearundefined) at (546, 389) on button[data-testid='roulette-bet-input-clearundefined']
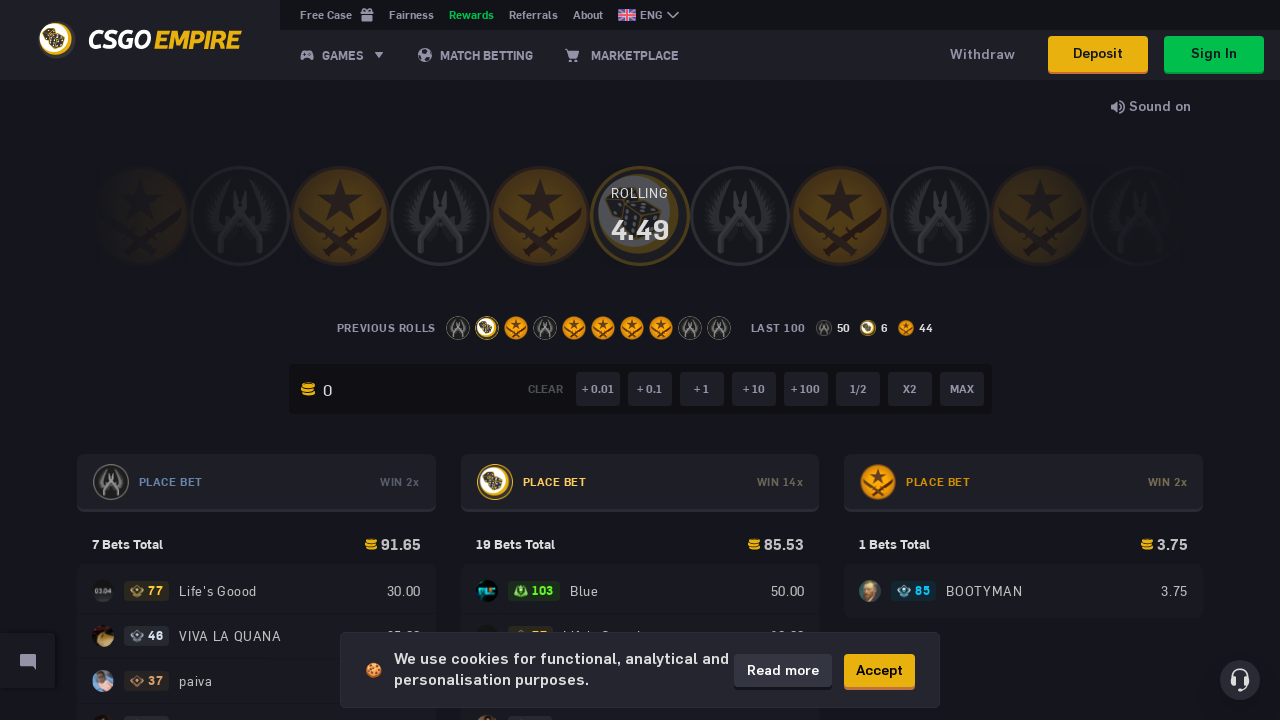

Waited 200ms after clicking multiply button
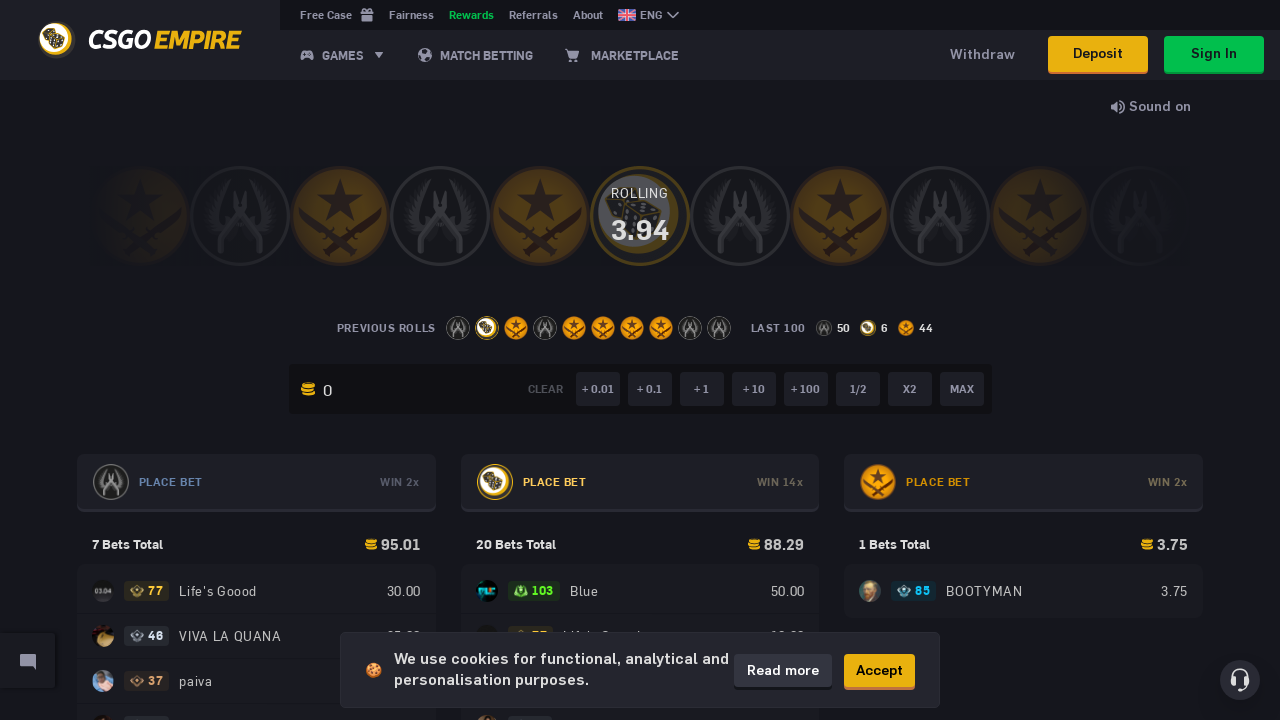

Clicked multiply button (test_id: roulette-bet-input-1/2) at (858, 389) on button[data-testid='roulette-bet-input-1/2']
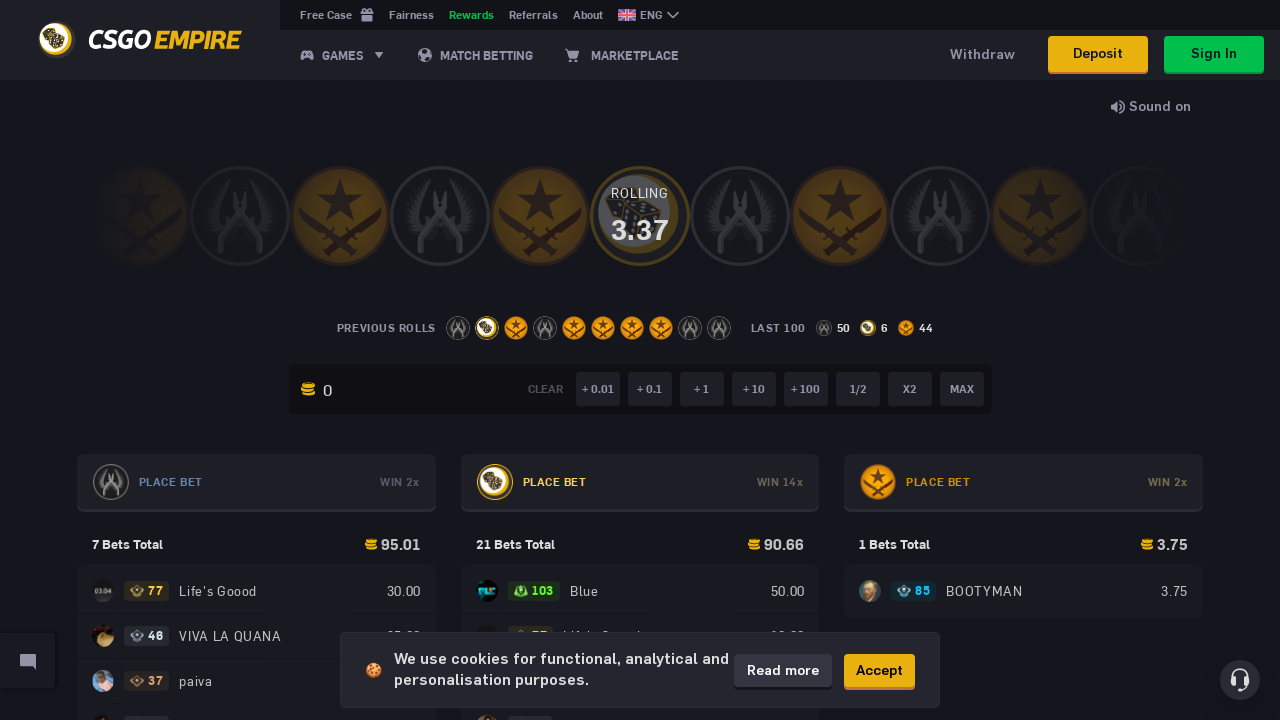

Waited 200ms after clicking multiply button
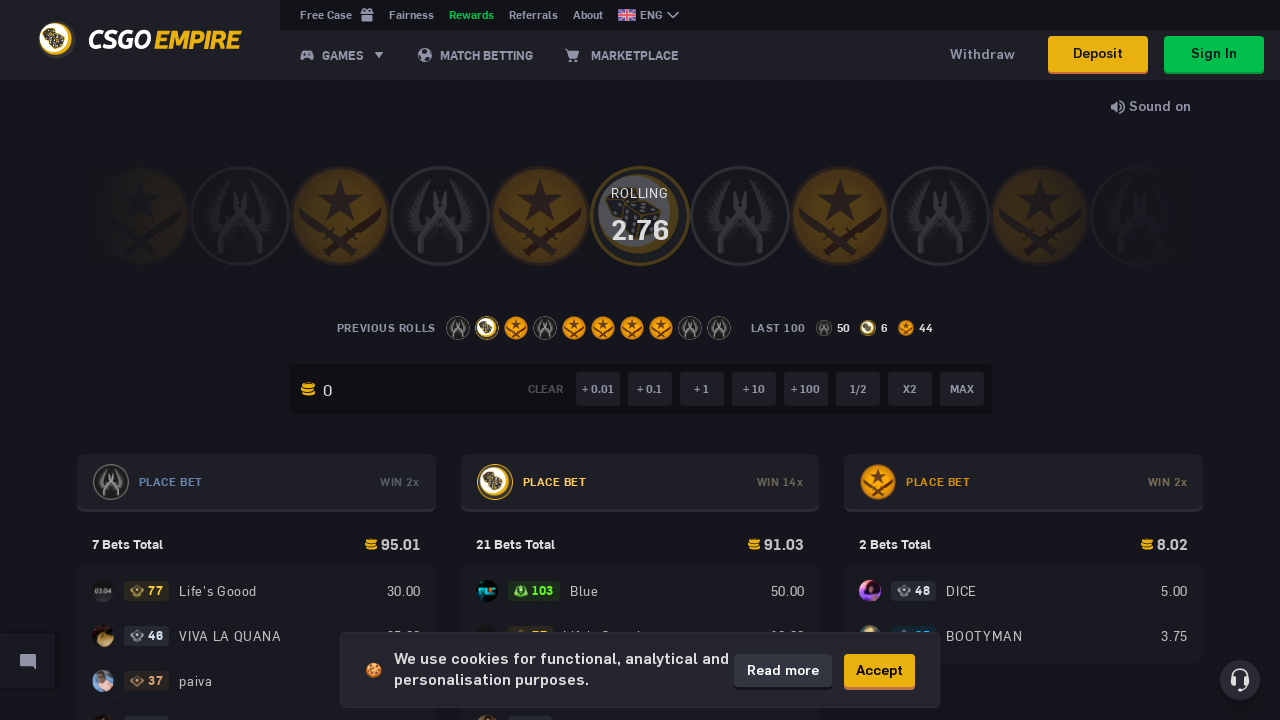

Clicked multiply button (test_id: roulette-bet-input-x2) at (910, 389) on button[data-testid='roulette-bet-input-x2']
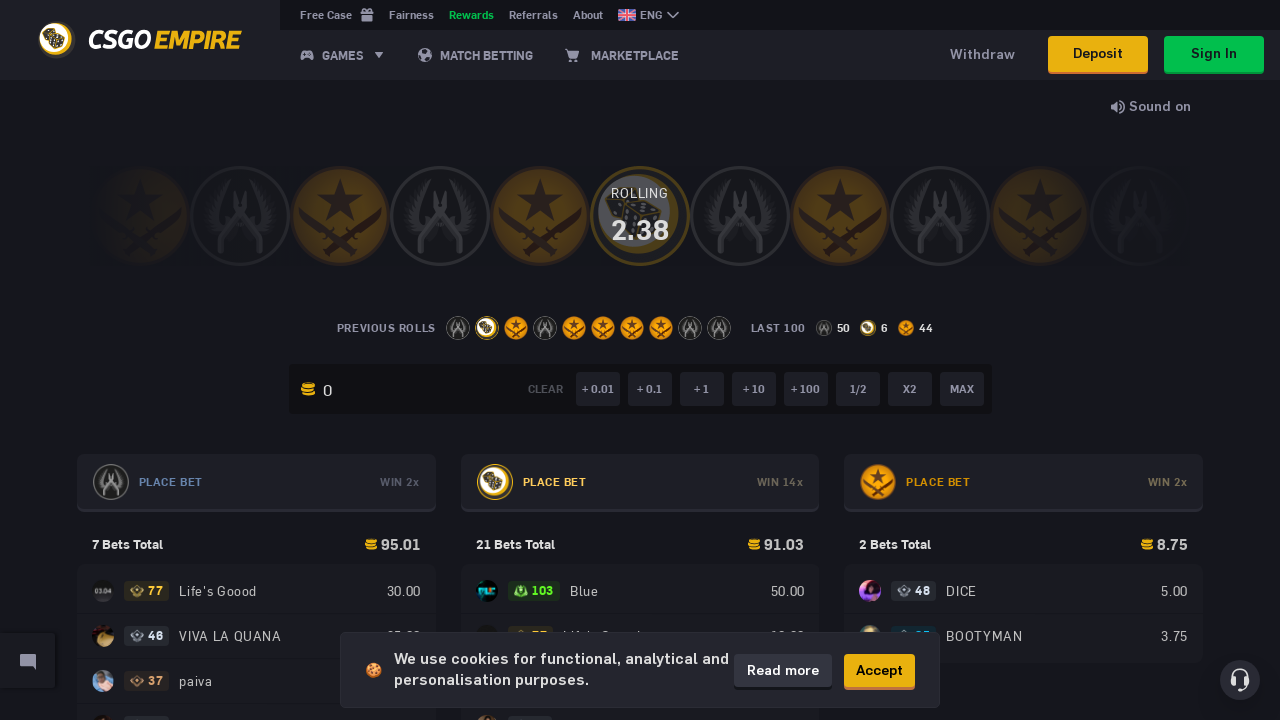

Waited 200ms after clicking multiply button
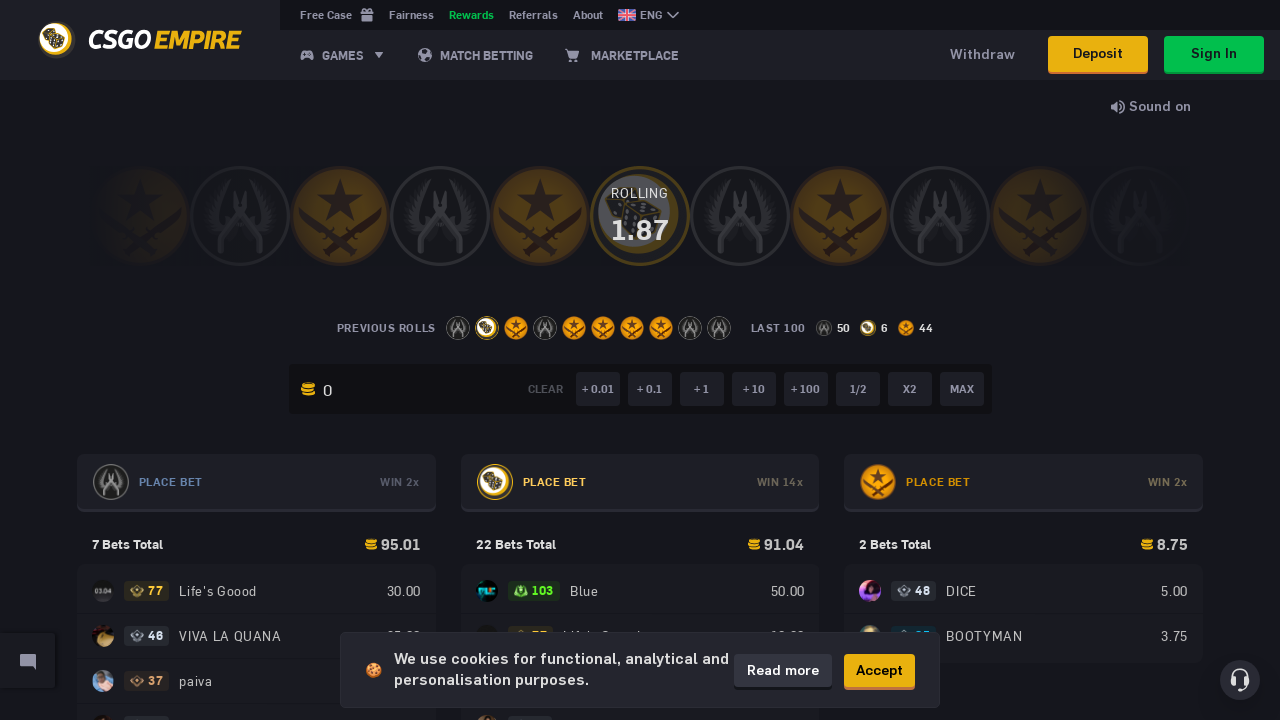

Clicked clear button to reset bet amount at (546, 389) on button[data-testid='roulette-bet-input-clearundefined']
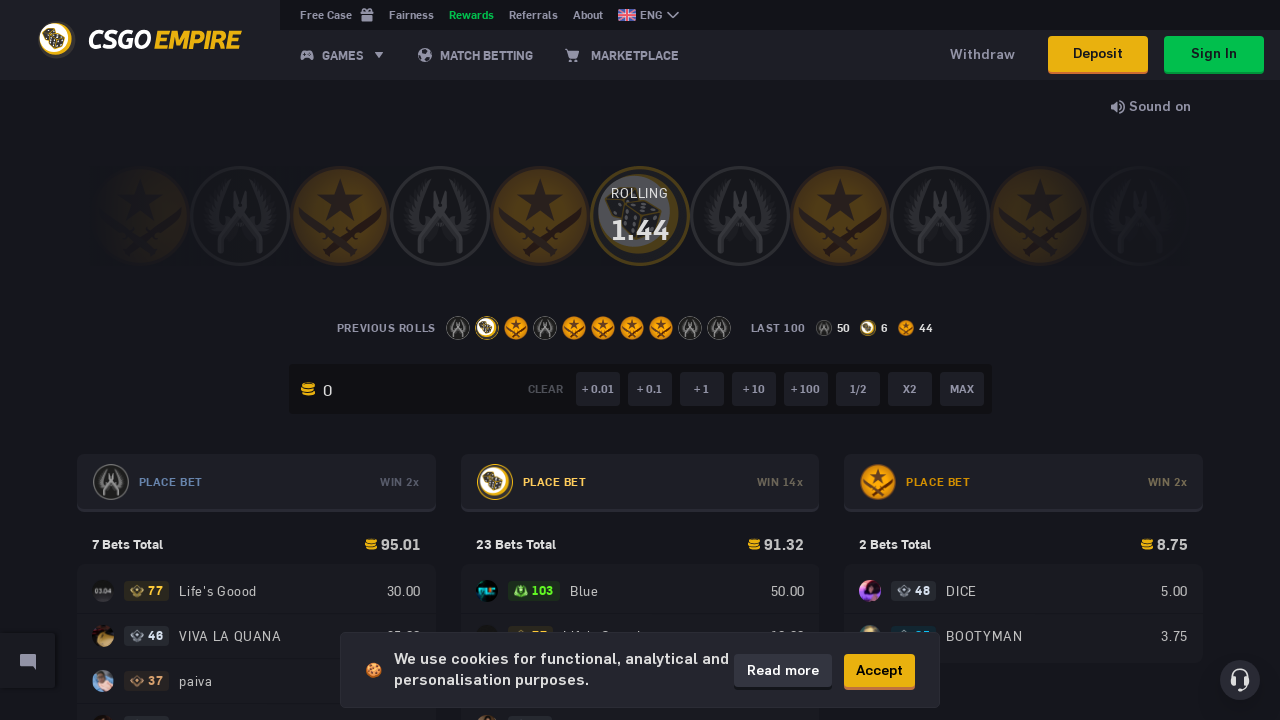

Clicked sum button +0.01 in second pass (test_id: roulette-bet-input-+0.01) at (598, 389) on button[data-testid='roulette-bet-input-+0.01']
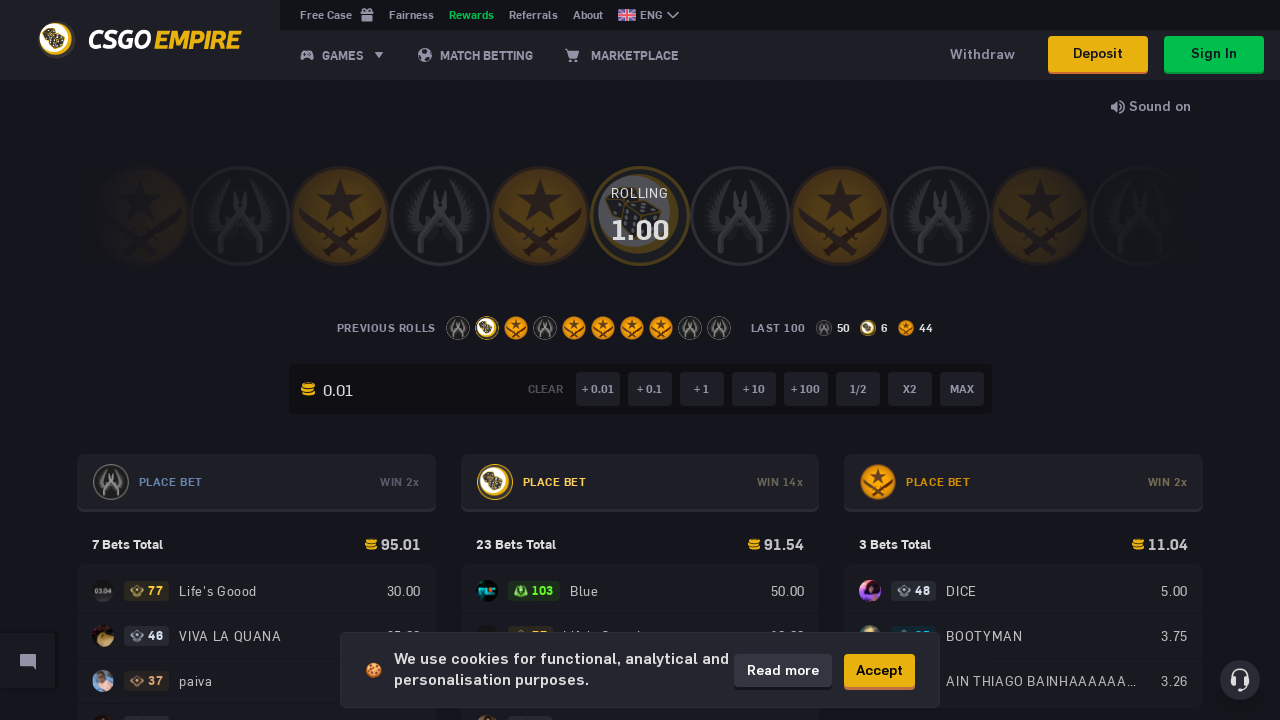

Waited 200ms after clicking +0.01 button in second pass
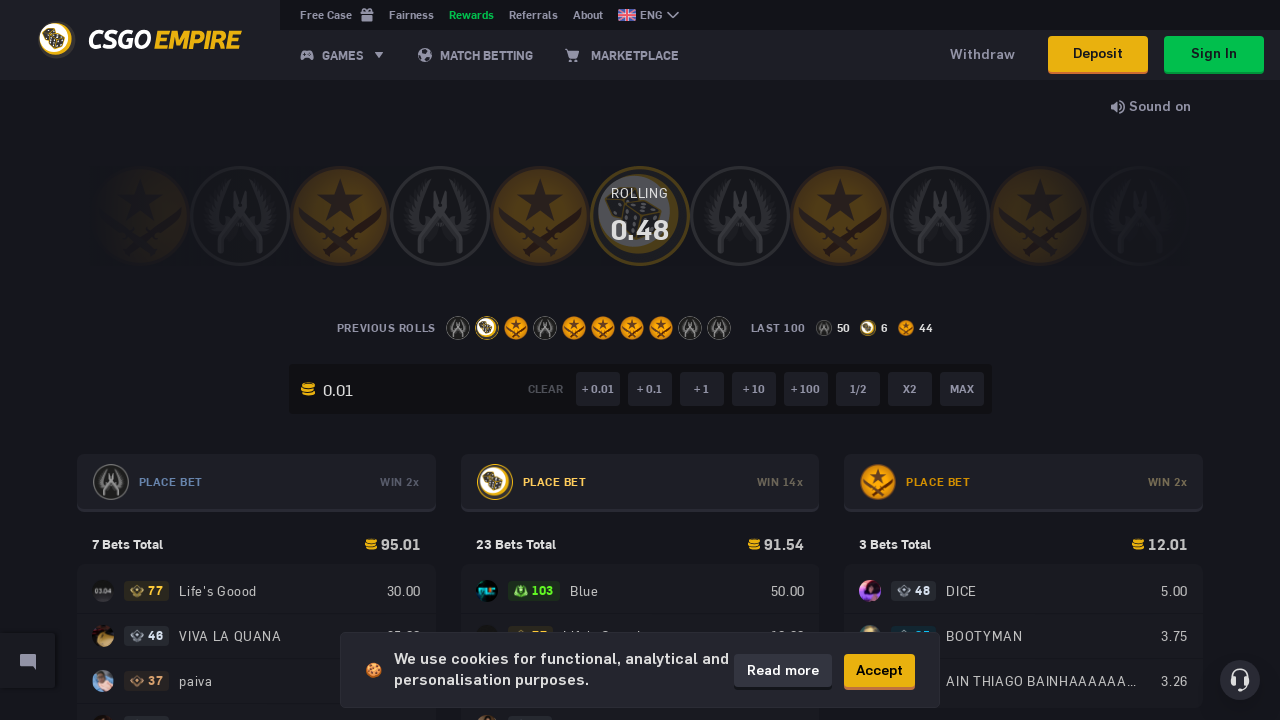

Clicked clear button after testing +0.01 in second pass at (546, 389) on button[data-testid='roulette-bet-input-clearundefined']
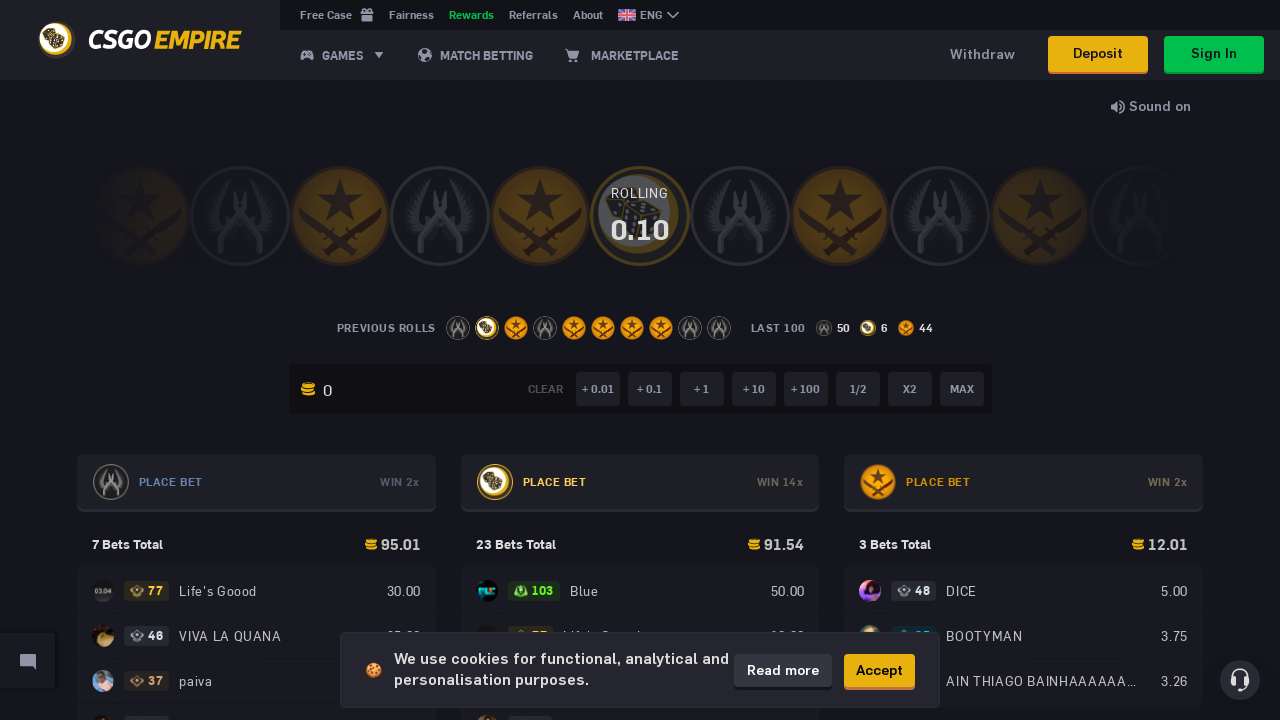

Clicked sum button +0.1 in second pass (test_id: roulette-bet-input-+0.1) at (650, 389) on button[data-testid='roulette-bet-input-+0.1']
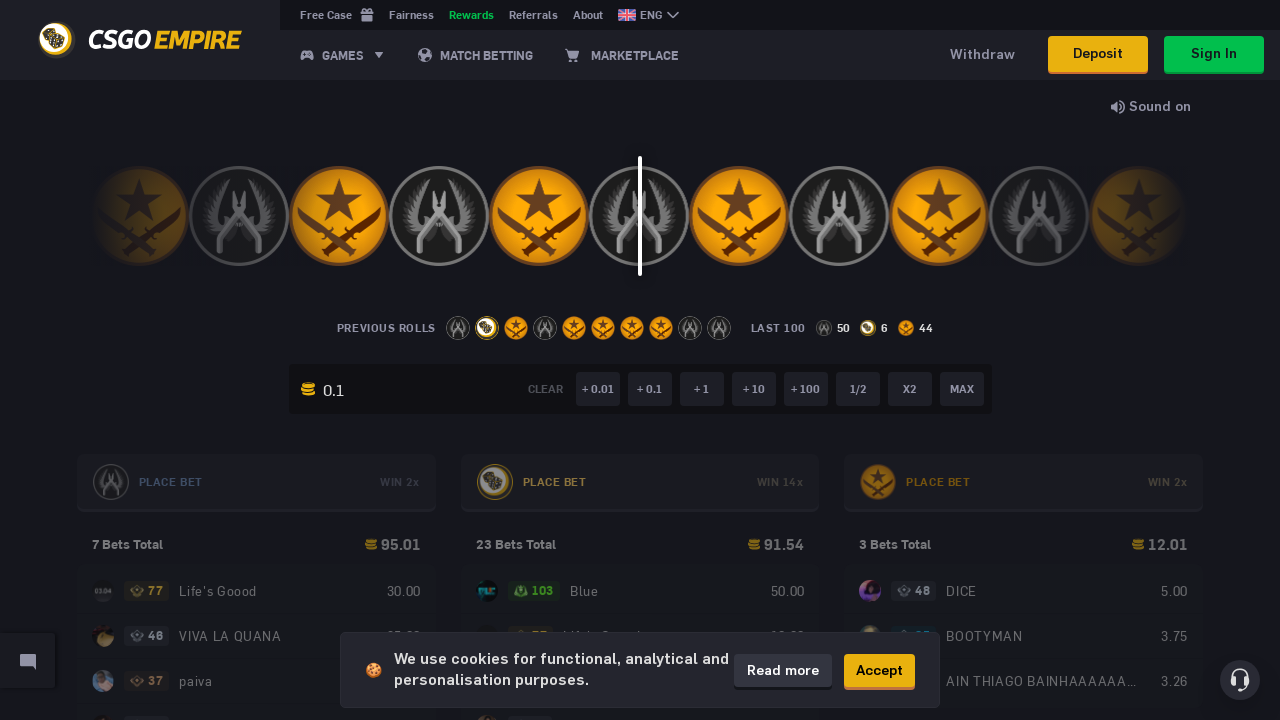

Waited 200ms after clicking +0.1 button in second pass
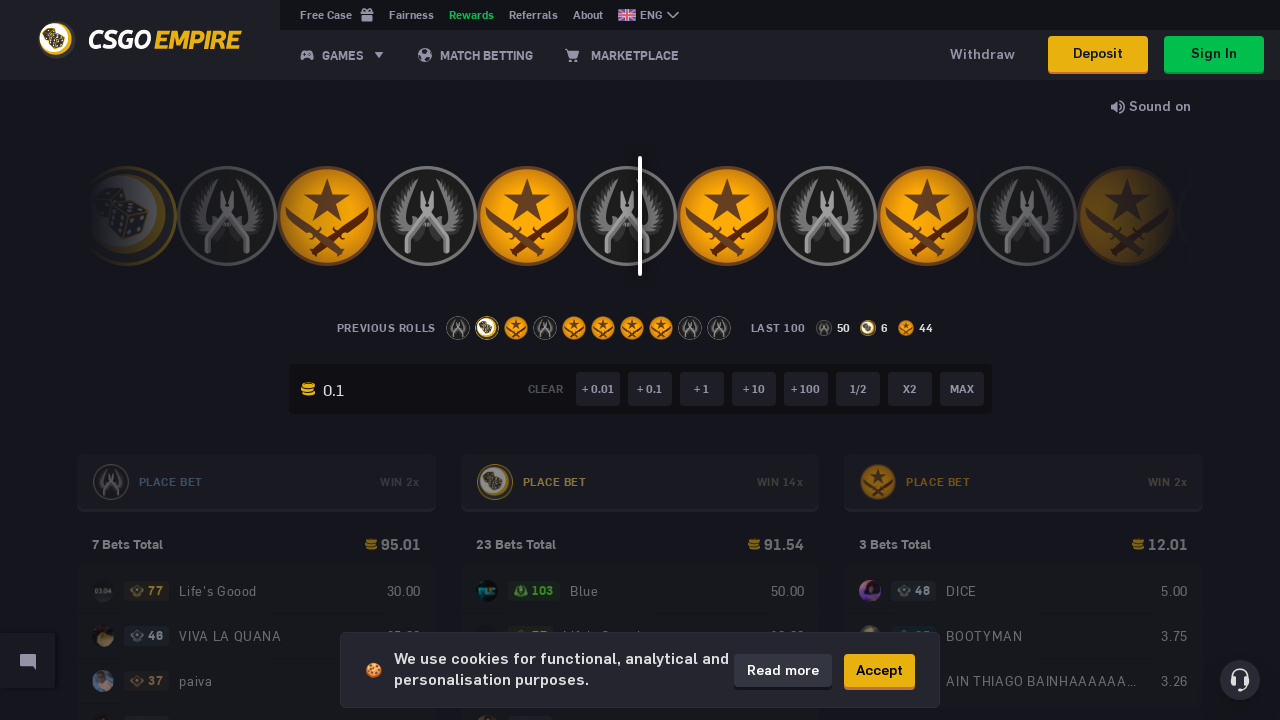

Clicked clear button after testing +0.1 in second pass at (546, 389) on button[data-testid='roulette-bet-input-clearundefined']
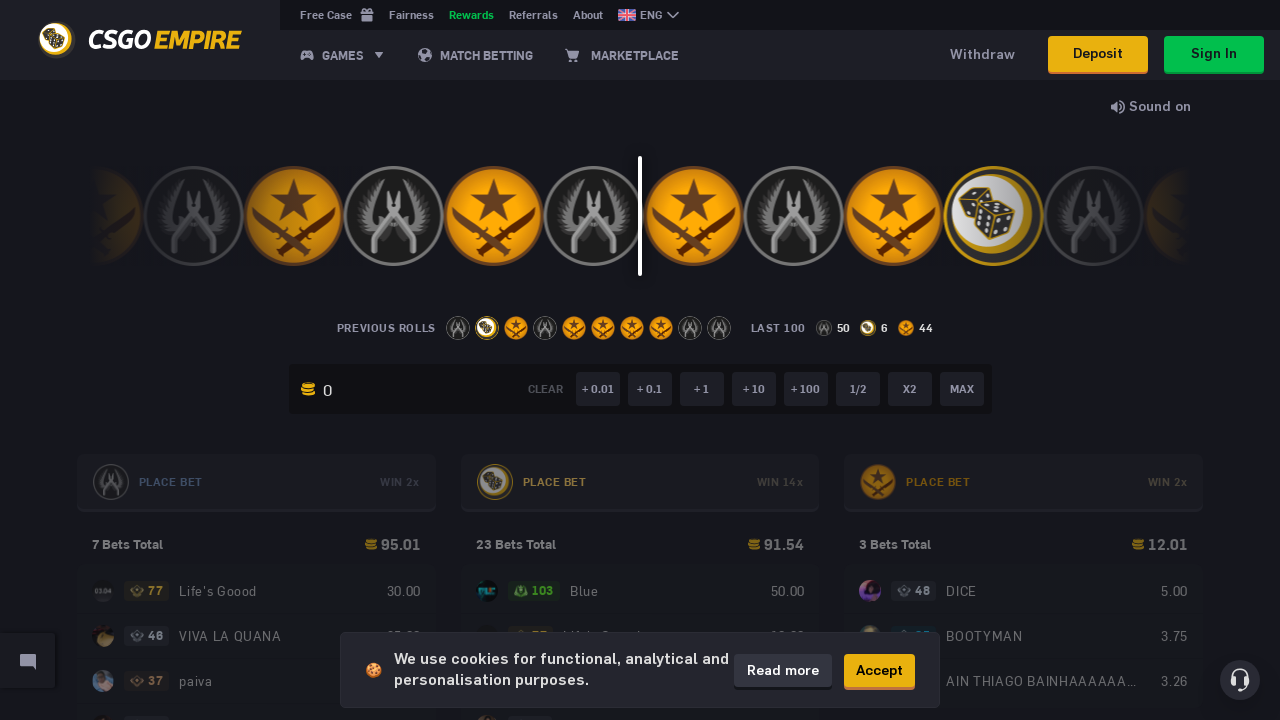

Clicked sum button +1 in second pass (test_id: roulette-bet-input-+1) at (702, 389) on button[data-testid='roulette-bet-input-+1']
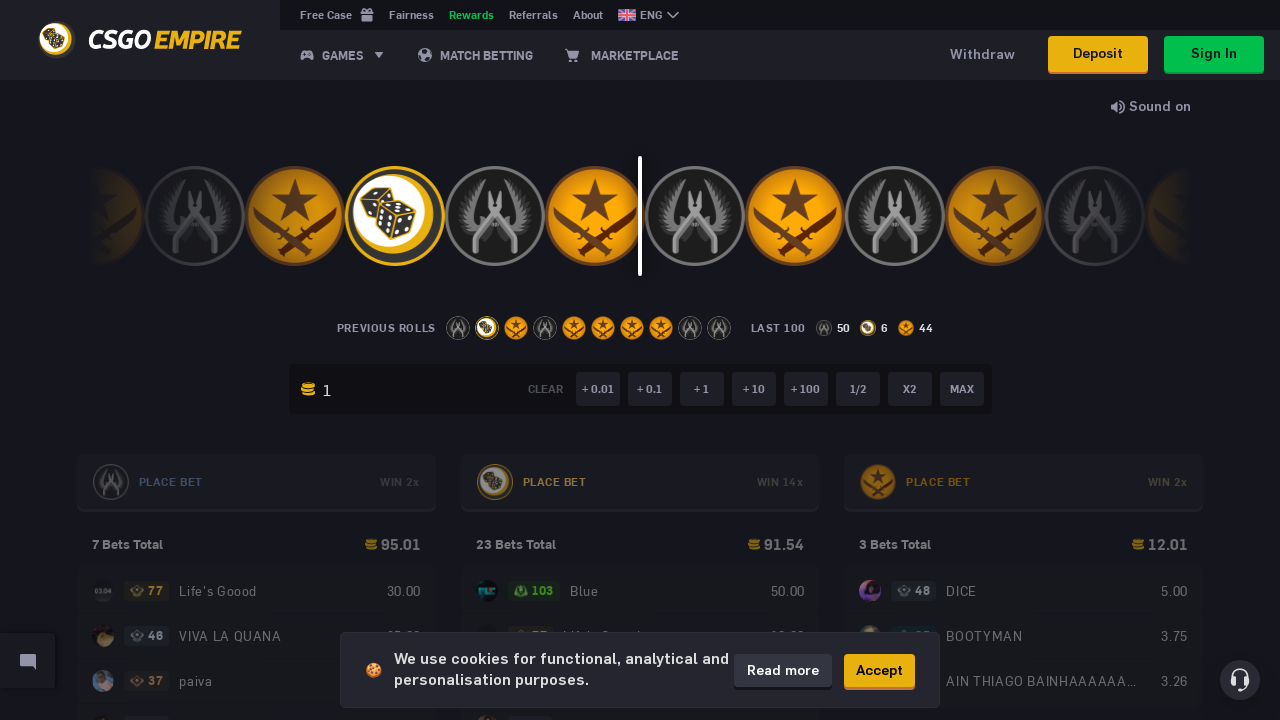

Waited 200ms after clicking +1 button in second pass
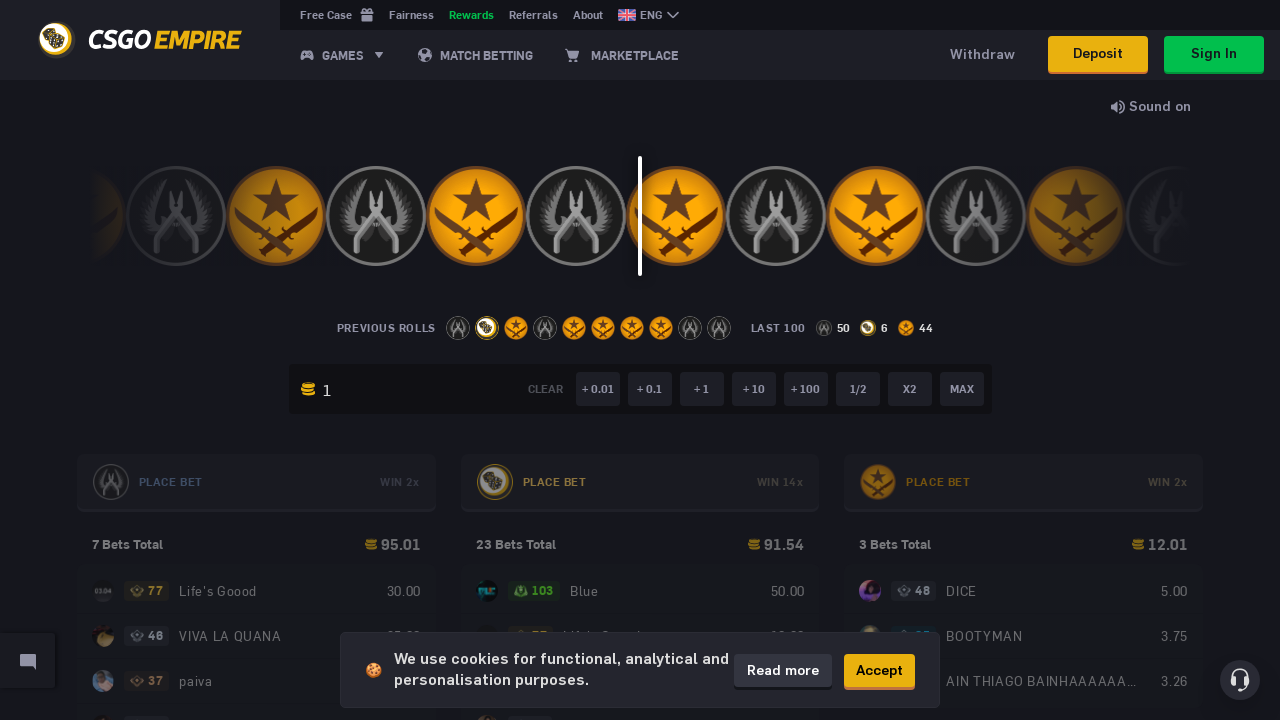

Clicked clear button after testing +1 in second pass at (546, 389) on button[data-testid='roulette-bet-input-clearundefined']
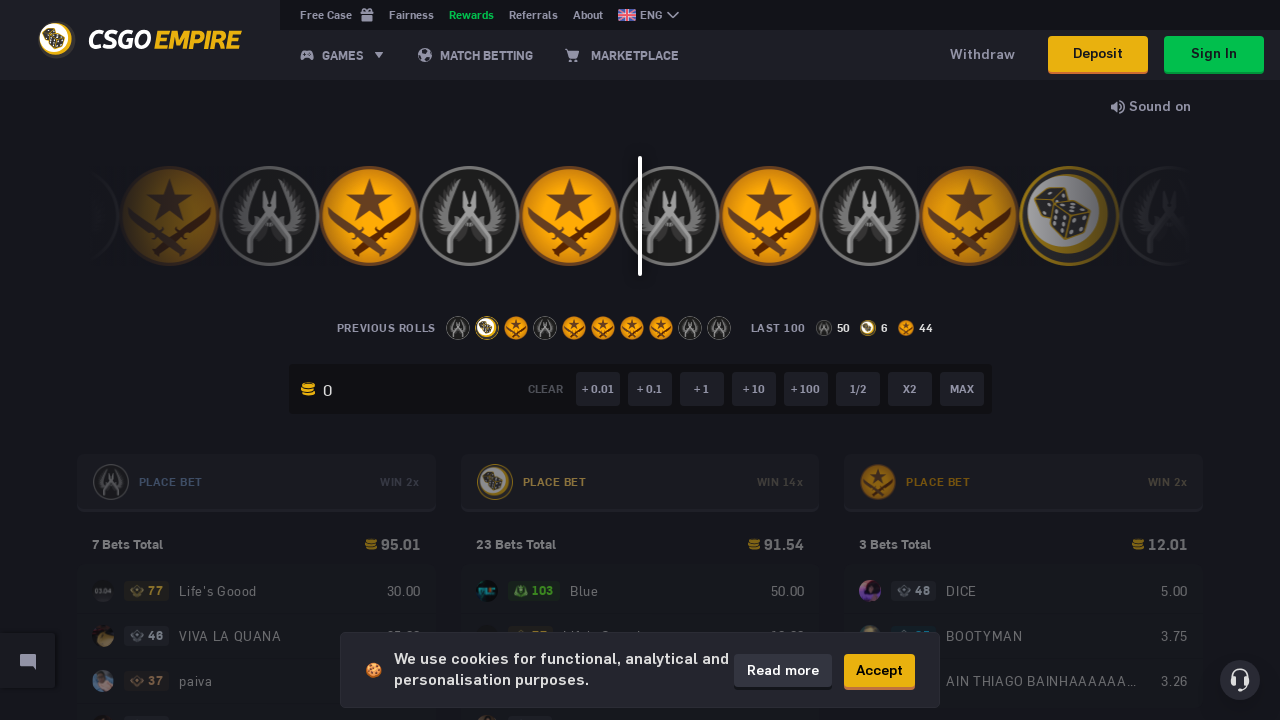

Clicked sum button +10 in second pass (test_id: roulette-bet-input-+10) at (754, 389) on button[data-testid='roulette-bet-input-+10']
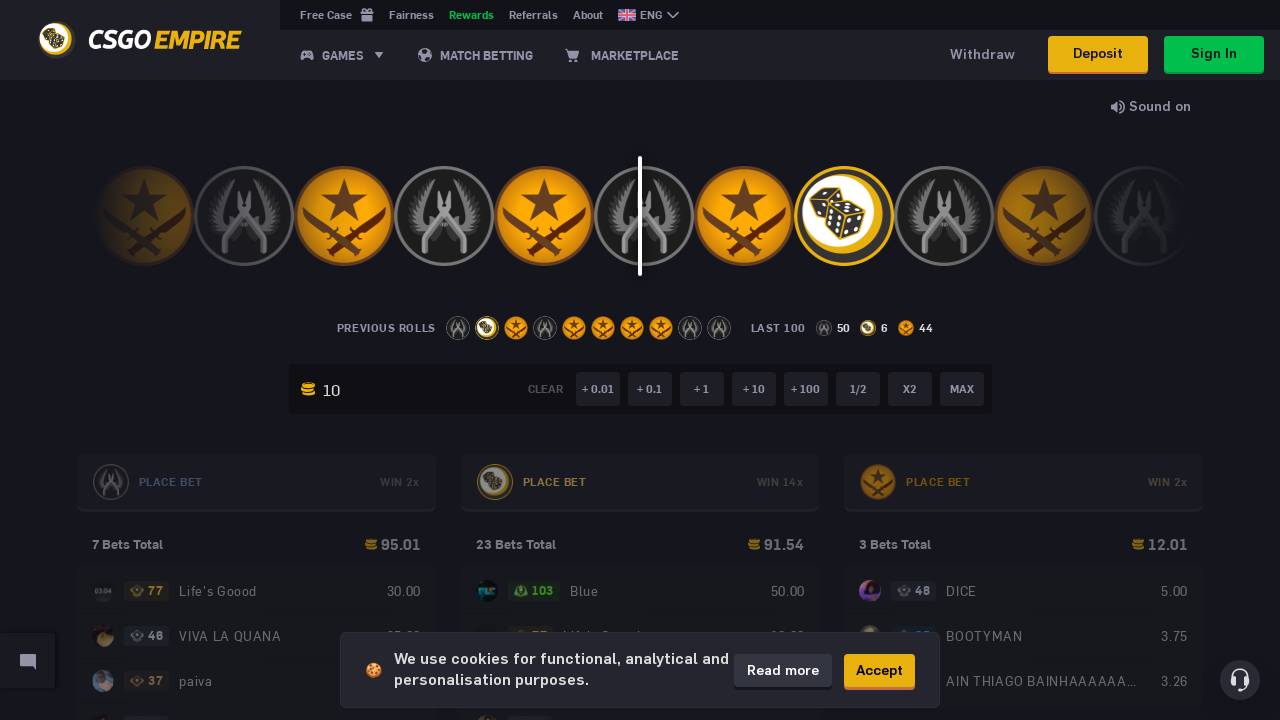

Waited 200ms after clicking +10 button in second pass
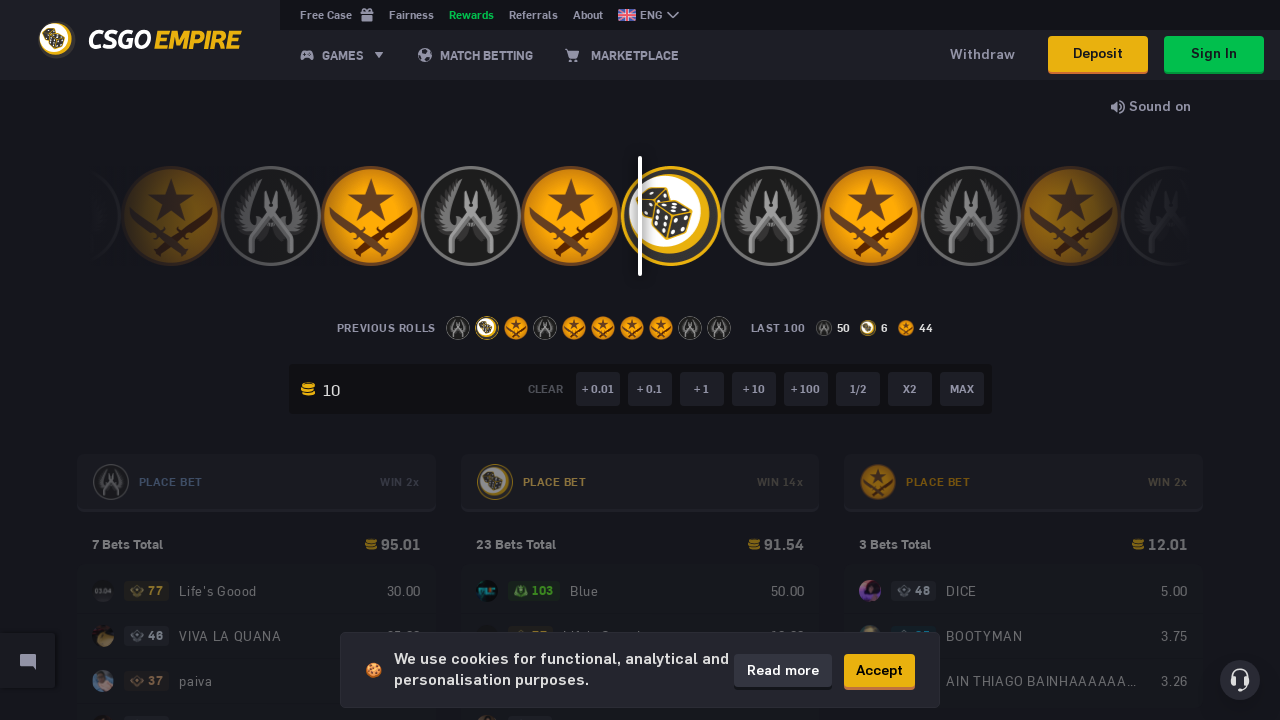

Clicked clear button after testing +10 in second pass at (546, 389) on button[data-testid='roulette-bet-input-clearundefined']
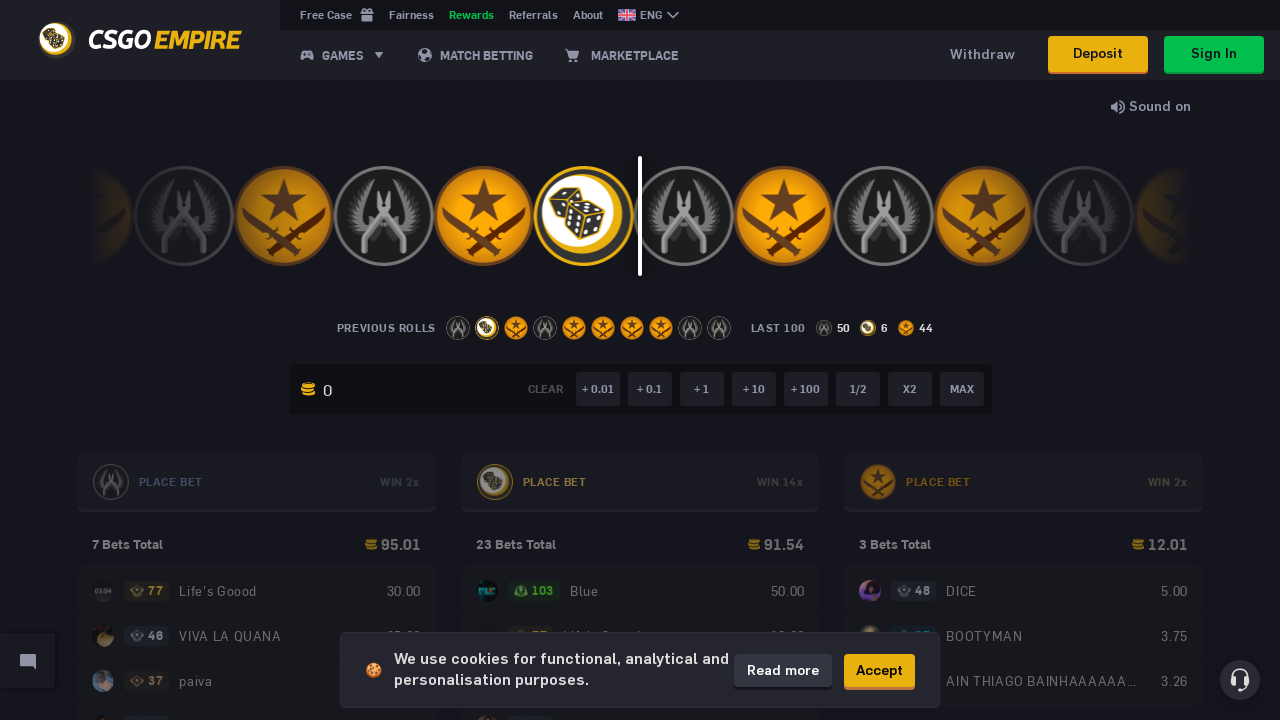

Clicked sum button +100 in second pass (test_id: roulette-bet-input-+100) at (806, 389) on button[data-testid='roulette-bet-input-+100']
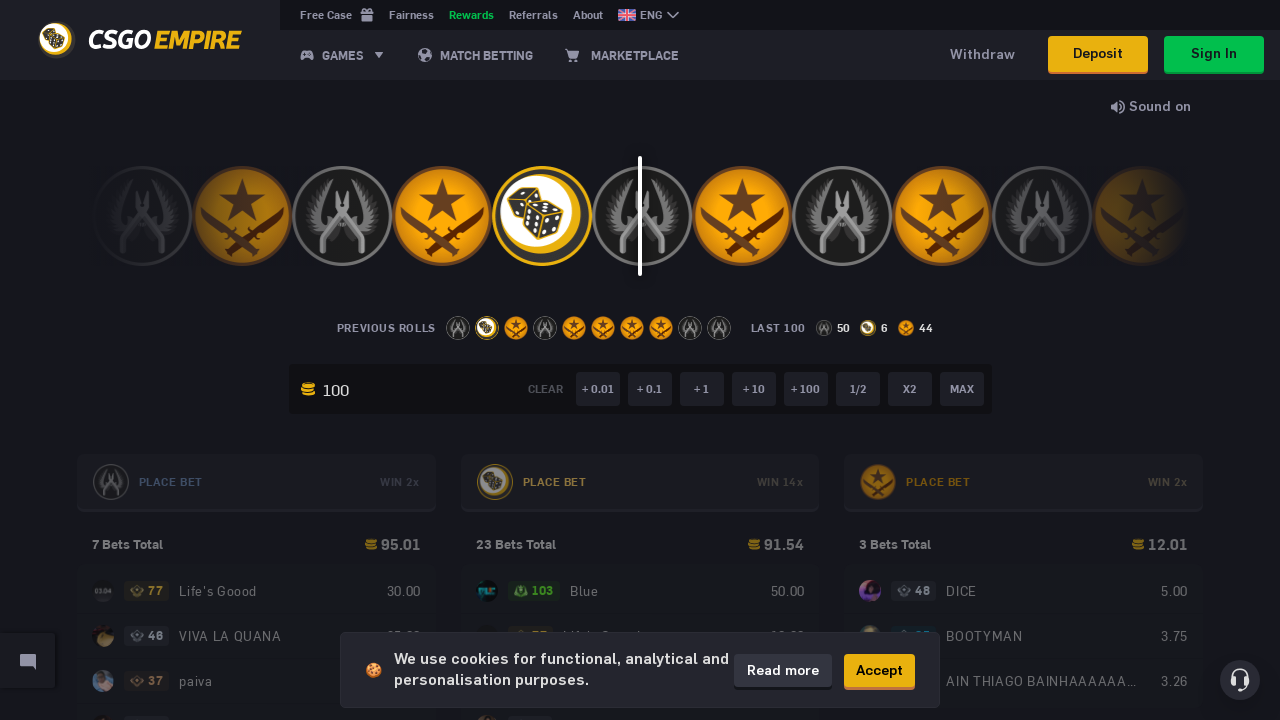

Waited 200ms after clicking +100 button in second pass
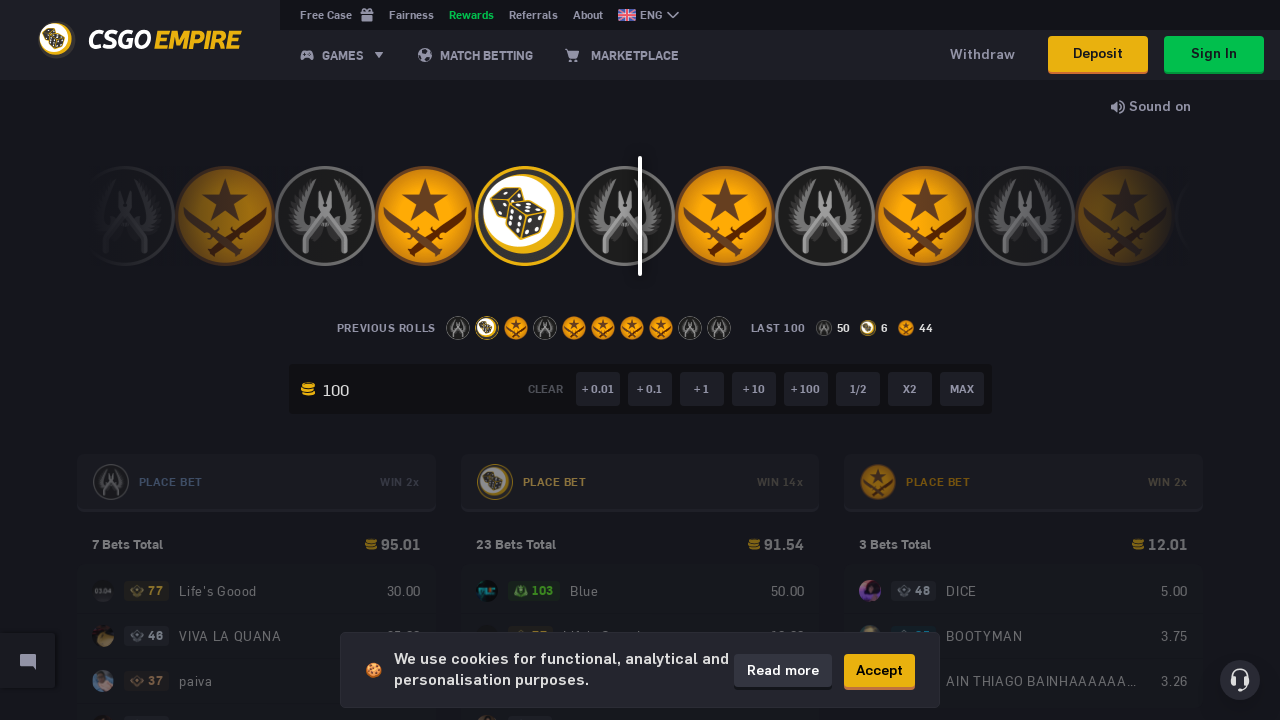

Clicked clear button after testing +100 in second pass at (546, 389) on button[data-testid='roulette-bet-input-clearundefined']
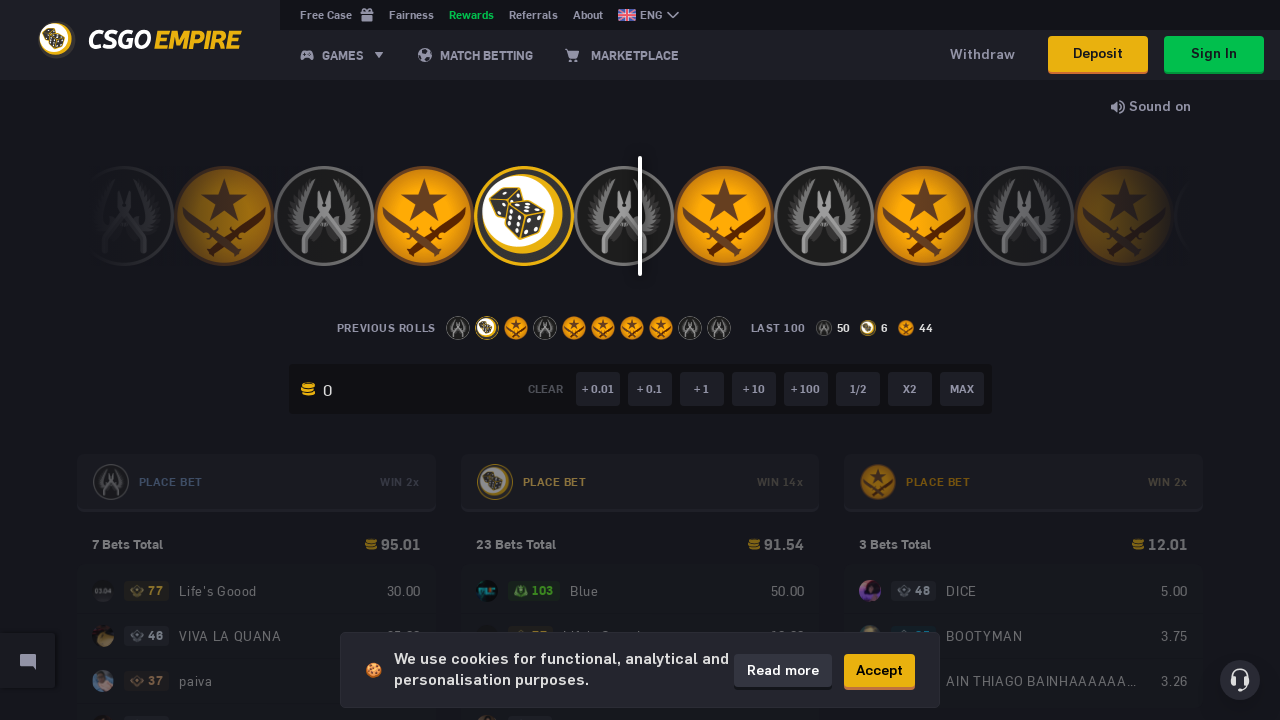

Clicked multiply button in second pass (test_id: roulette-bet-input-clearundefined) at (546, 389) on button[data-testid='roulette-bet-input-clearundefined']
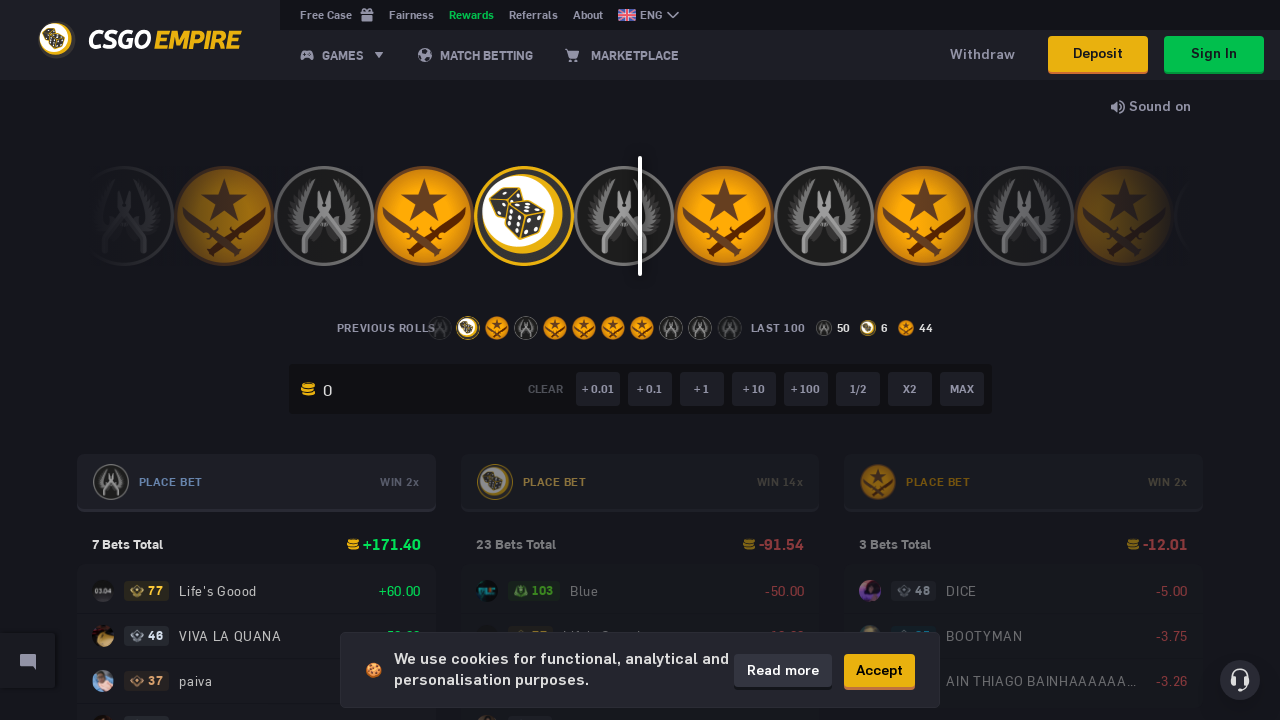

Waited 200ms after clicking multiply button in second pass
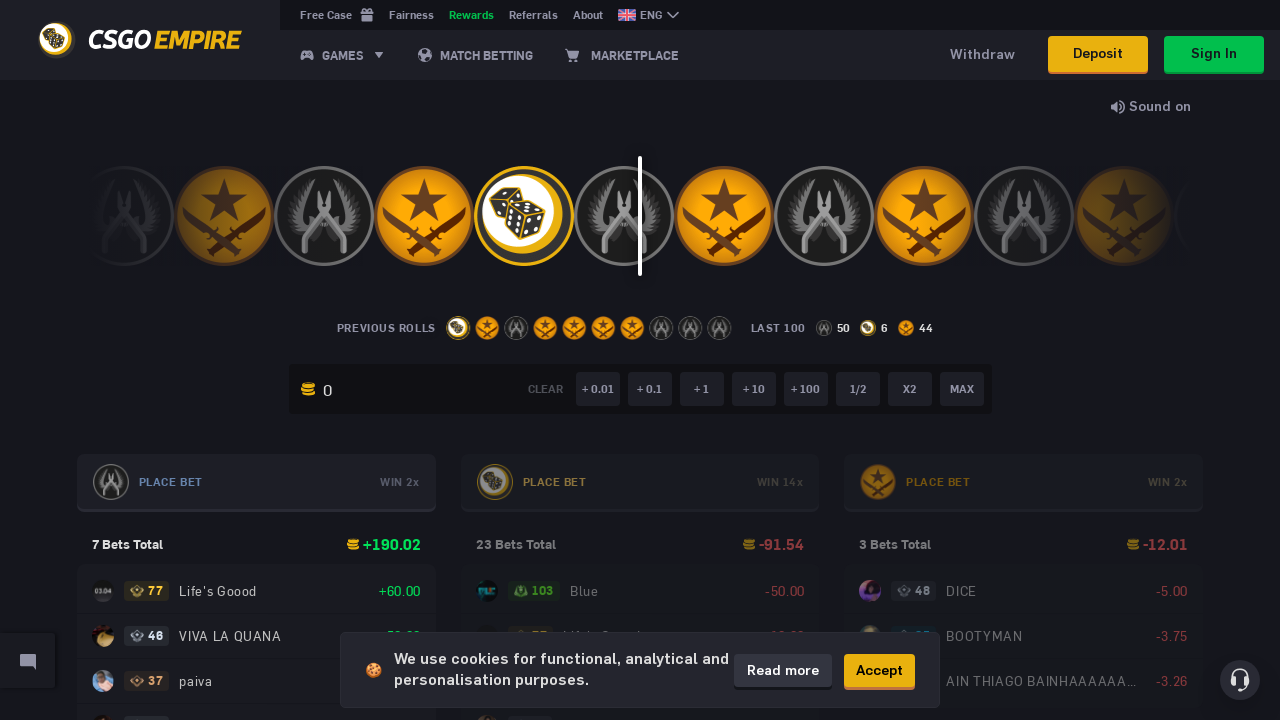

Clicked clear button after testing multiply button in second pass at (546, 389) on button[data-testid='roulette-bet-input-clearundefined']
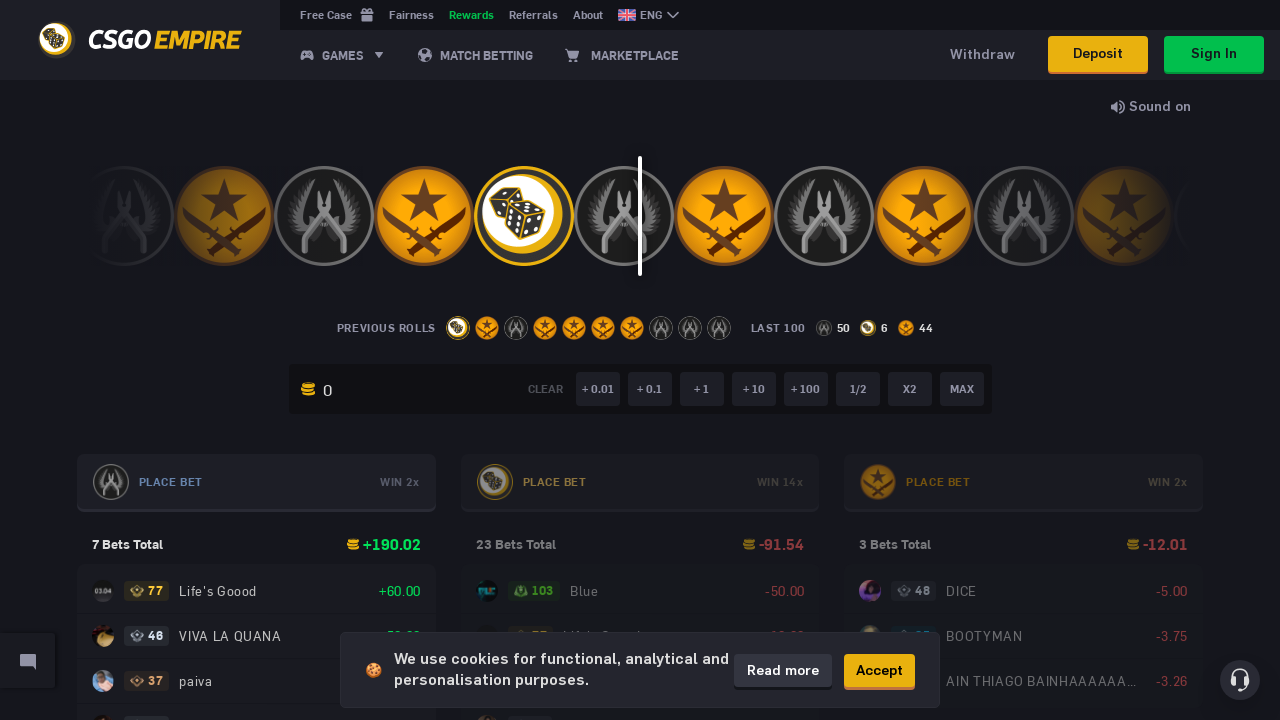

Clicked multiply button in second pass (test_id: roulette-bet-input-1/2) at (858, 389) on button[data-testid='roulette-bet-input-1/2']
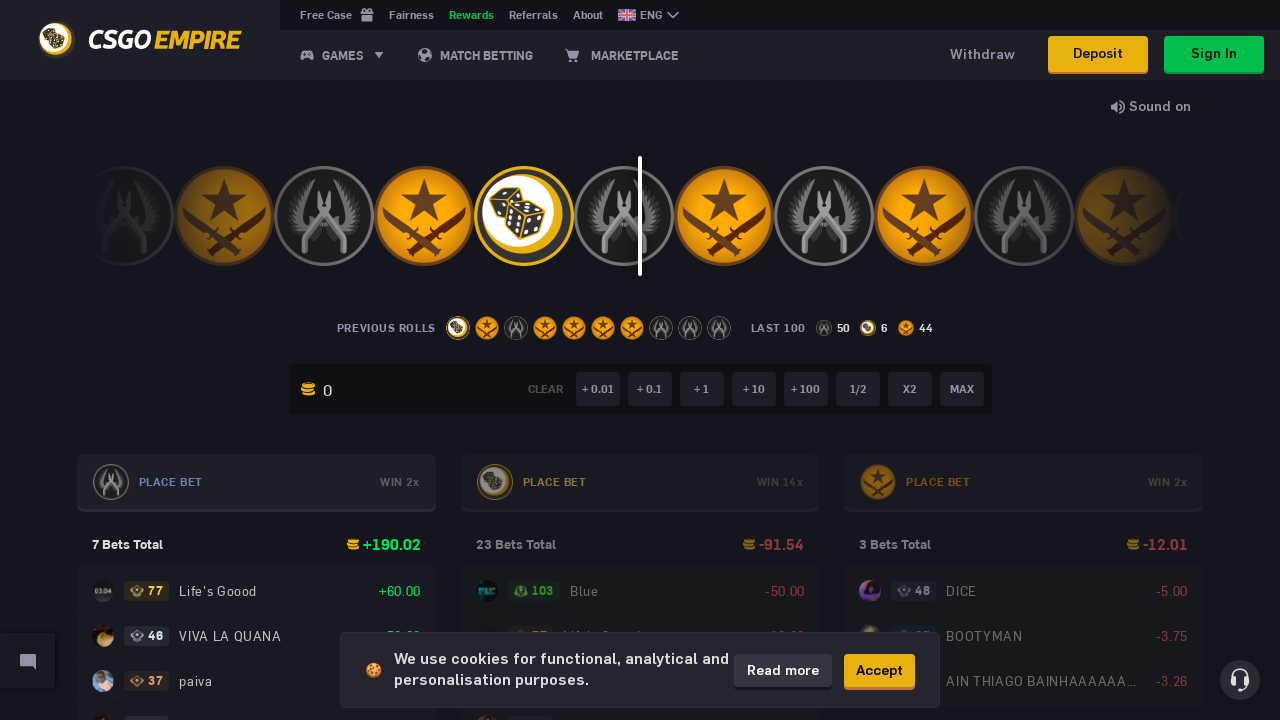

Waited 200ms after clicking multiply button in second pass
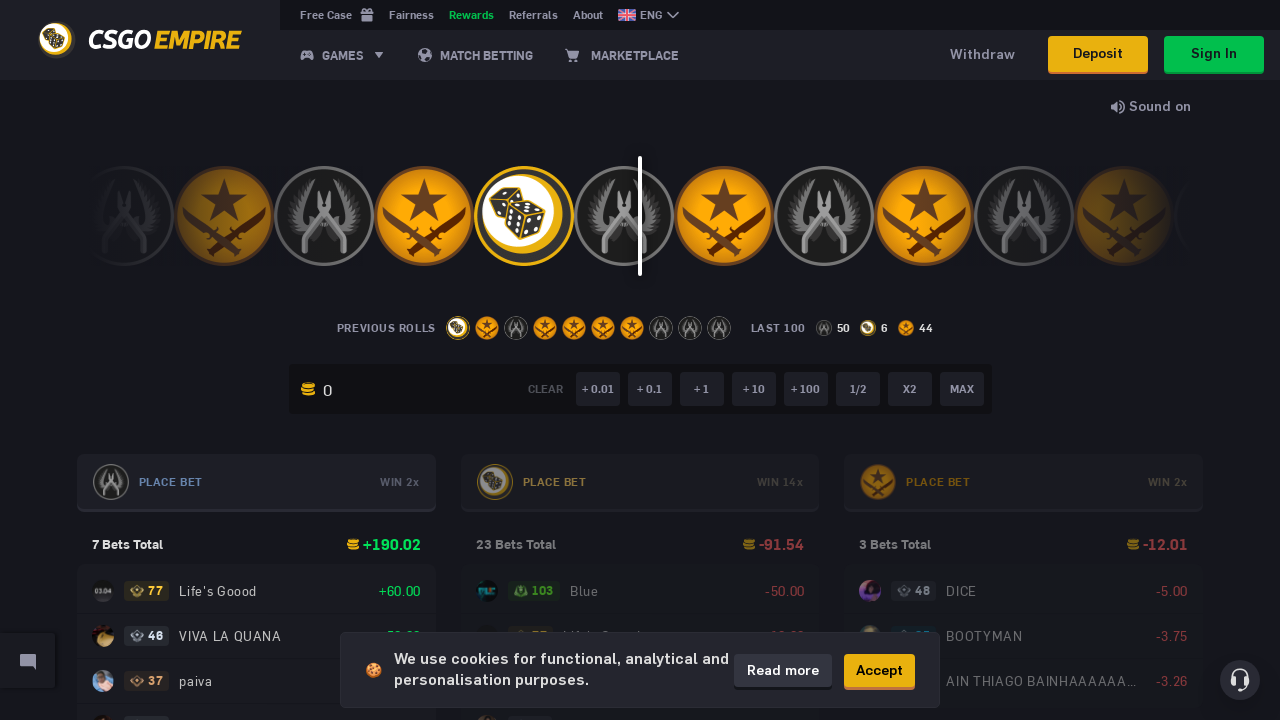

Clicked clear button after testing multiply button in second pass at (546, 389) on button[data-testid='roulette-bet-input-clearundefined']
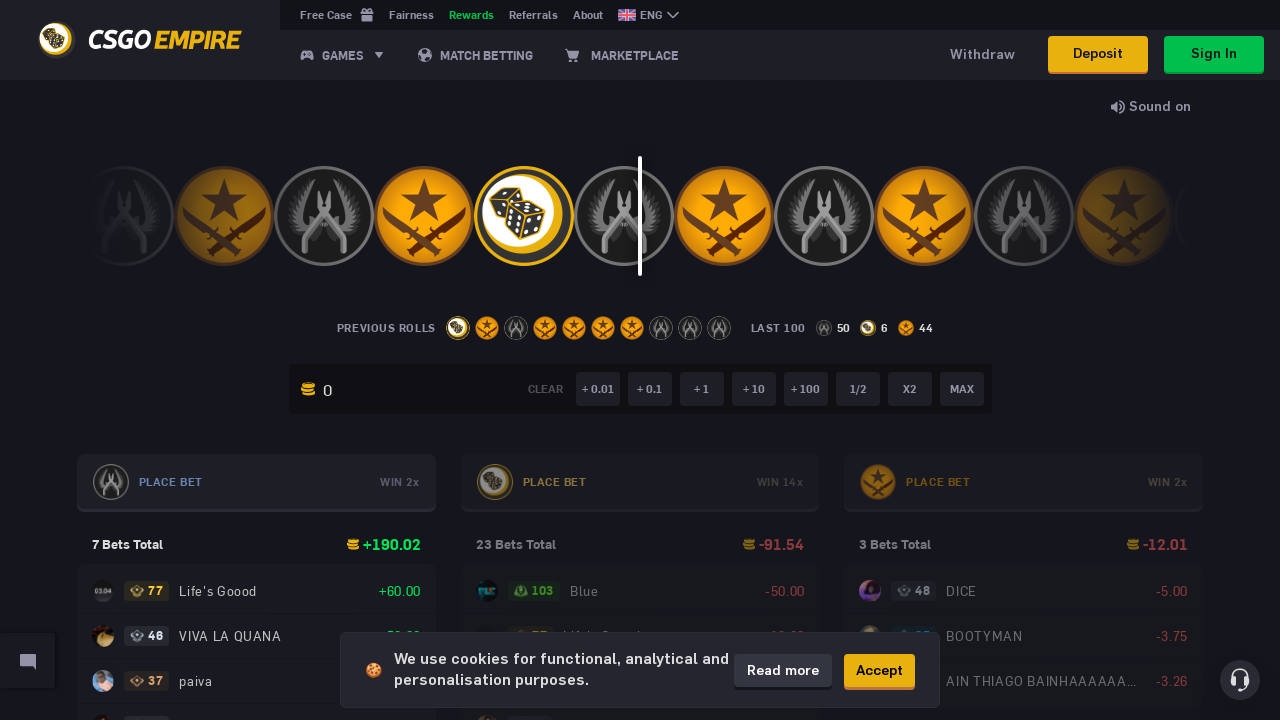

Clicked multiply button in second pass (test_id: roulette-bet-input-x2) at (910, 389) on button[data-testid='roulette-bet-input-x2']
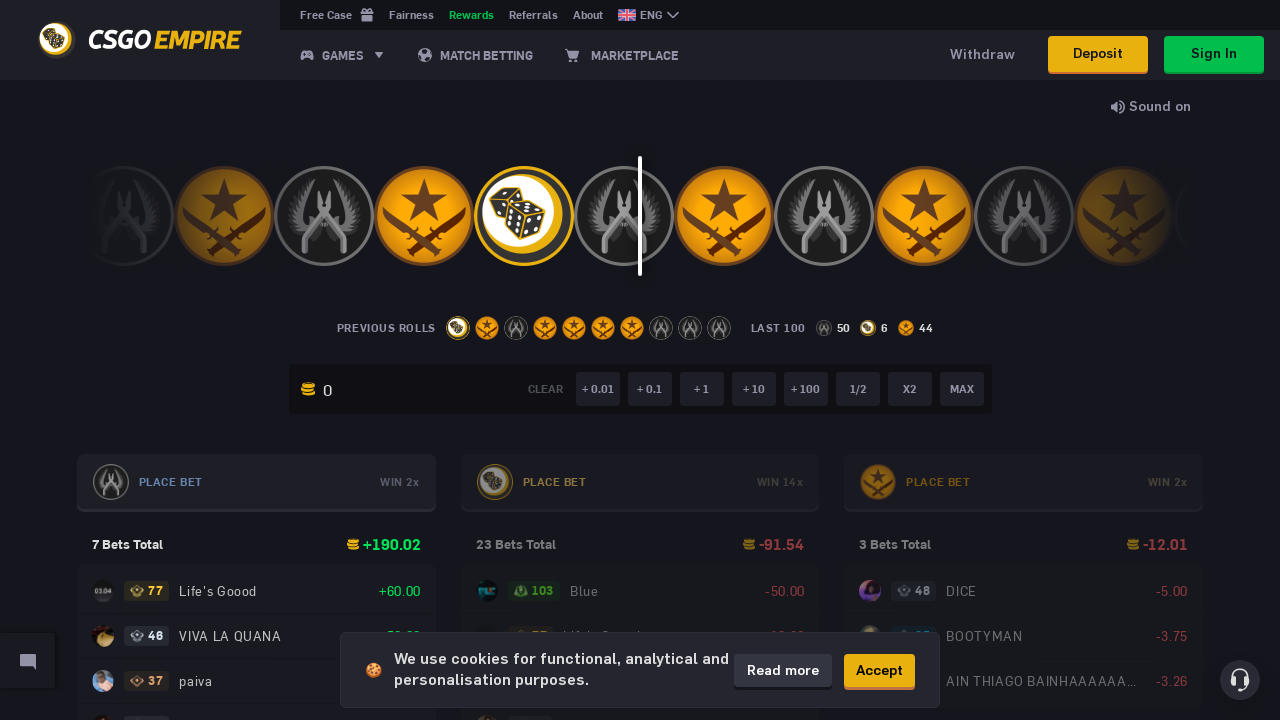

Waited 200ms after clicking multiply button in second pass
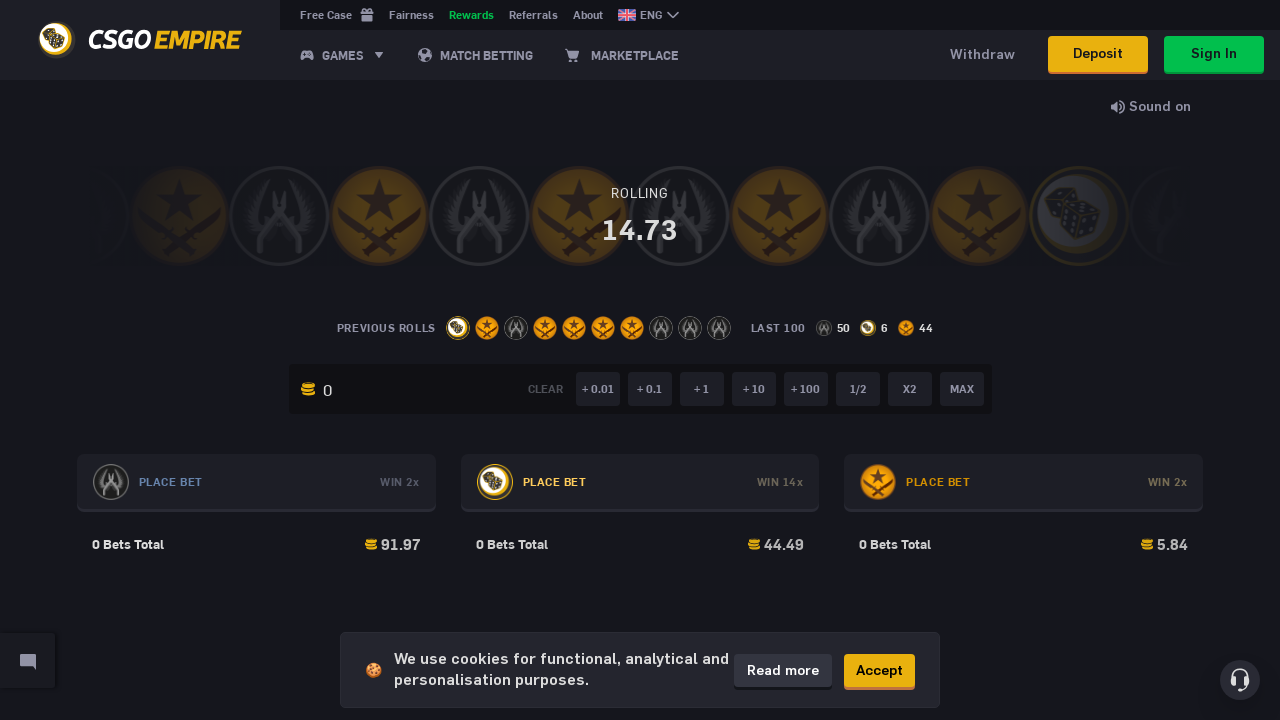

Clicked clear button after testing multiply button in second pass at (546, 389) on button[data-testid='roulette-bet-input-clearundefined']
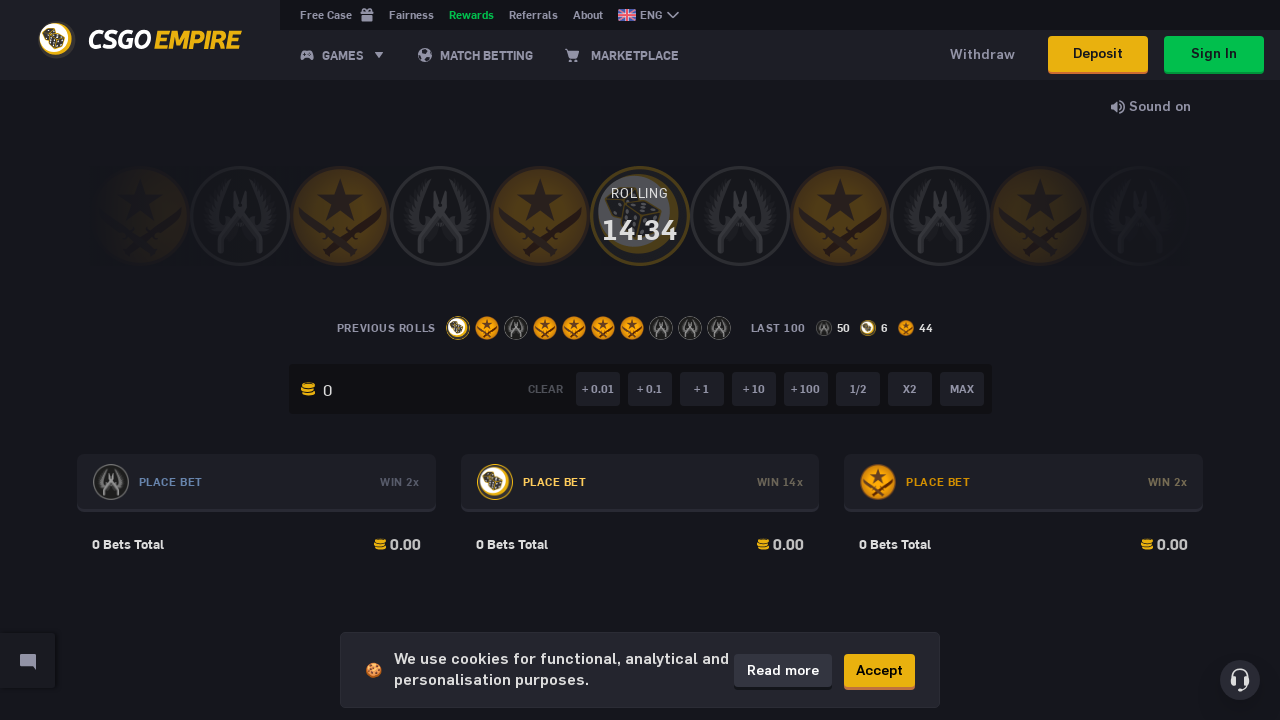

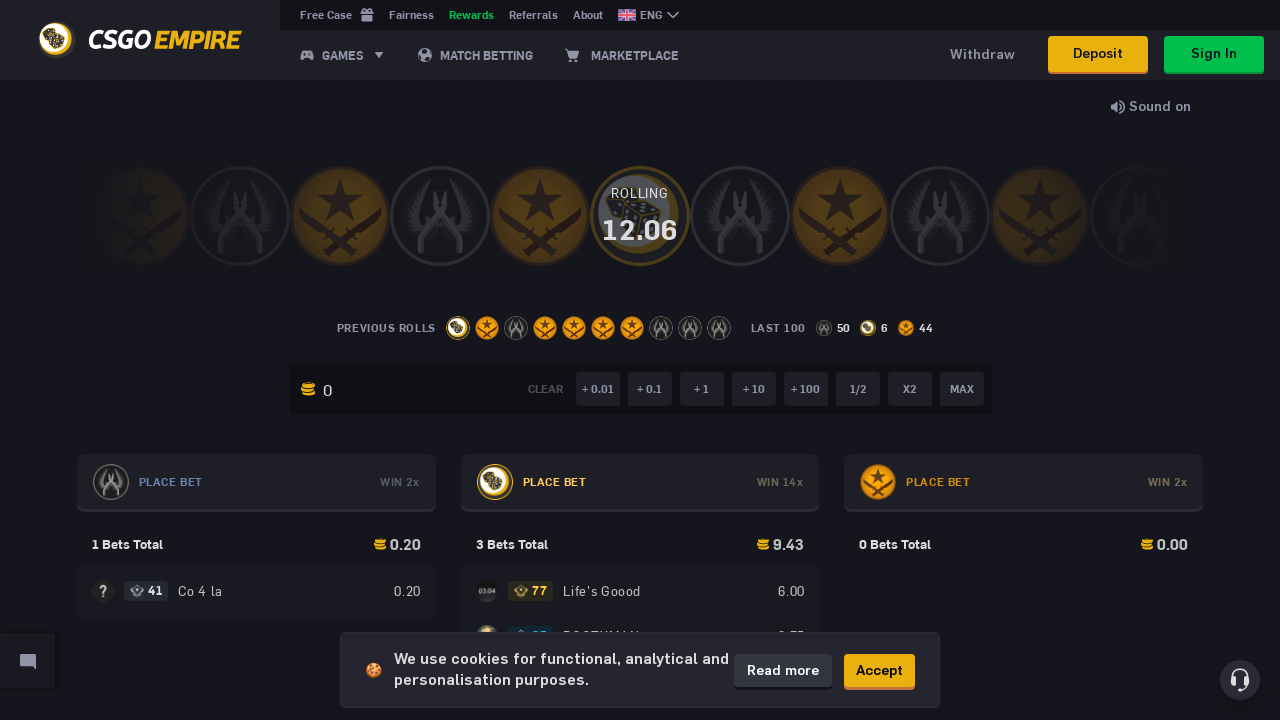